Navigates through multiple pages of a quotes website, verifying that quote elements load correctly on each page using JavaScript-rendered content.

Starting URL: http://quotes.toscrape.com/js/page/1/

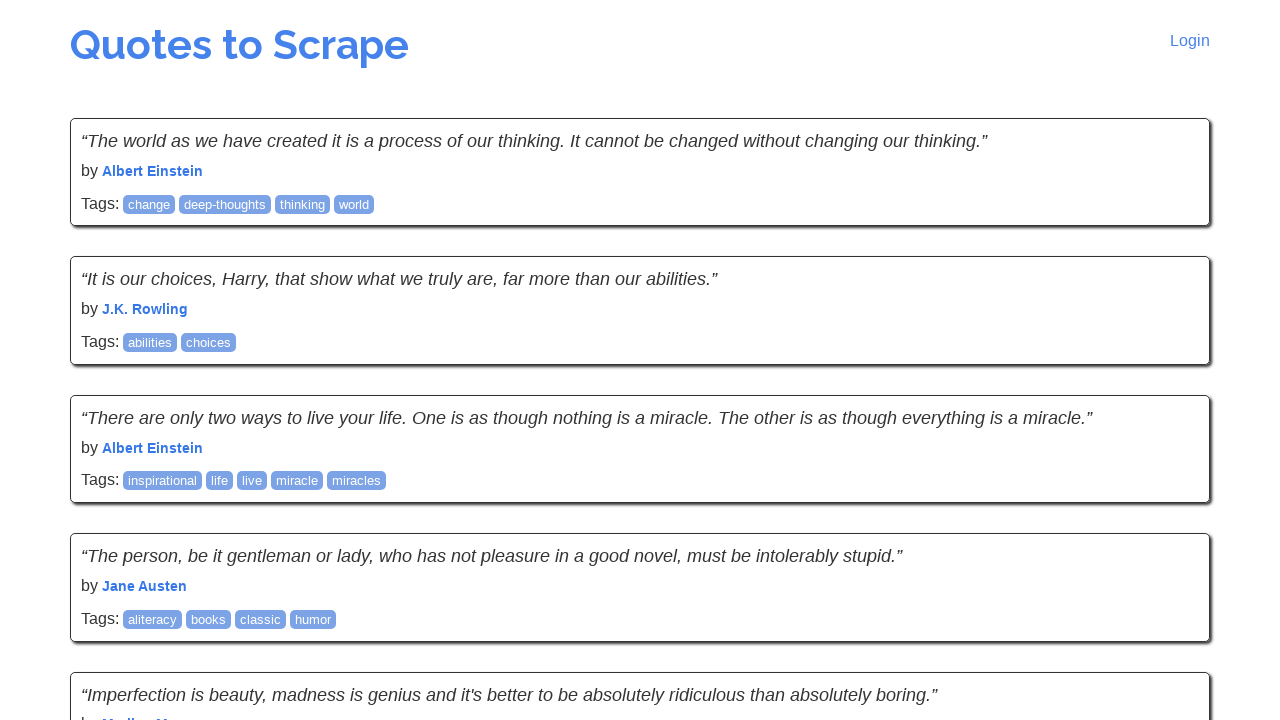

Waited for quote elements to load on first page
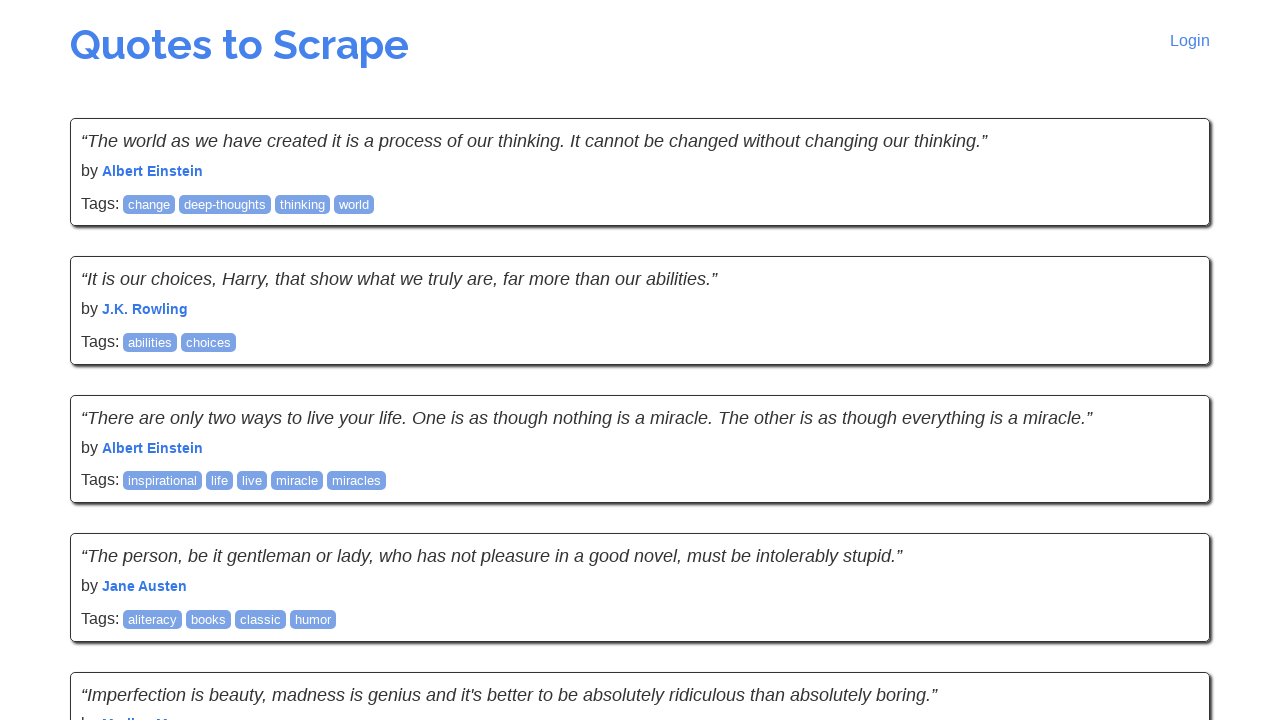

Navigated to page 2
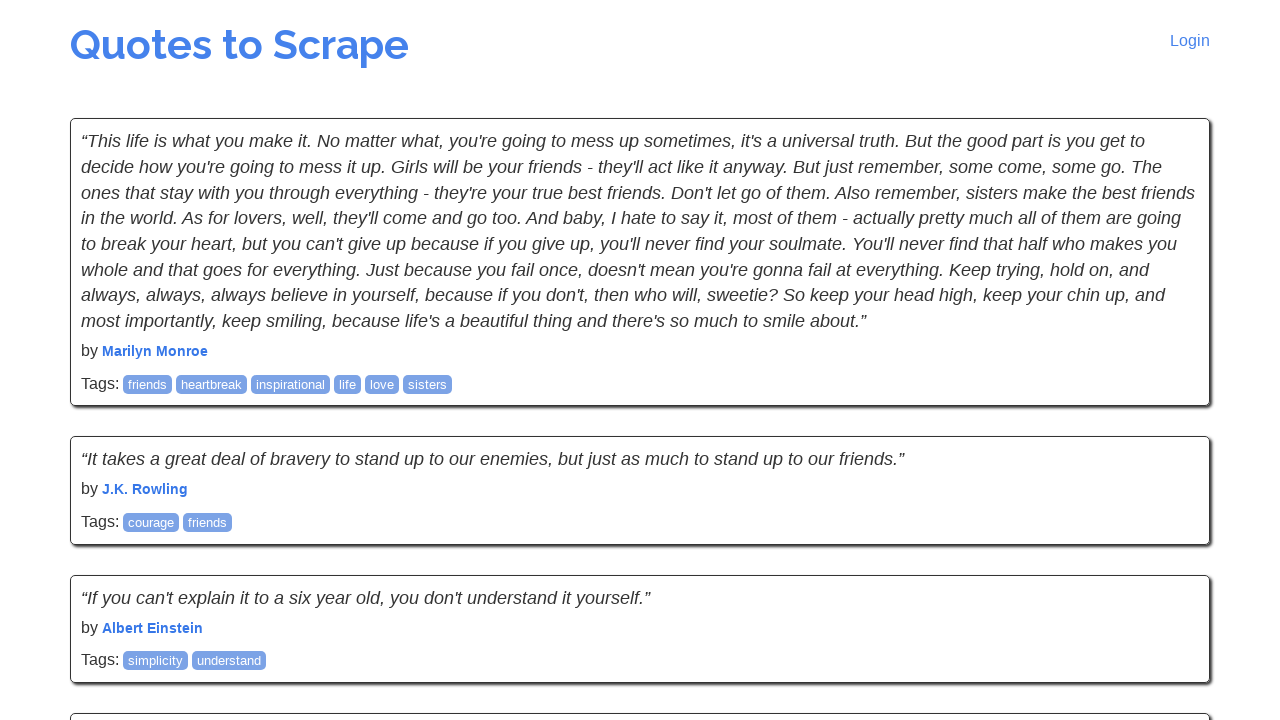

Quote elements loaded on page 2
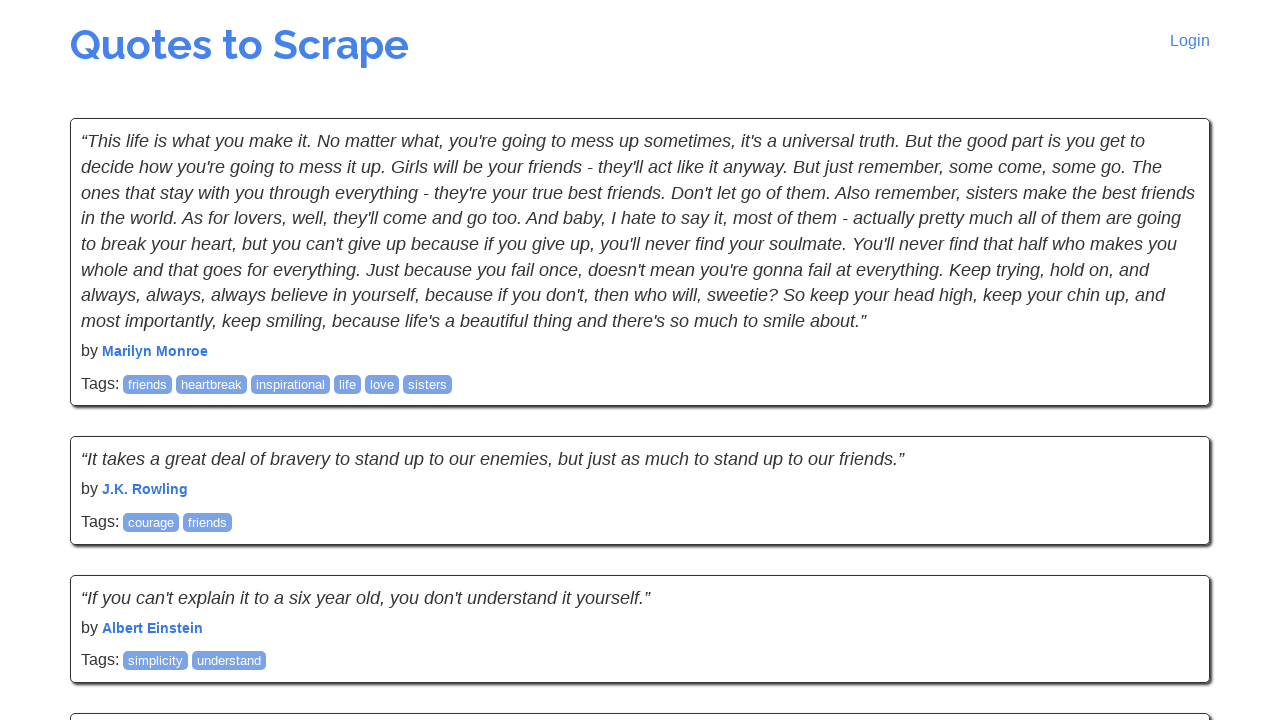

Quote text elements verified on page 2
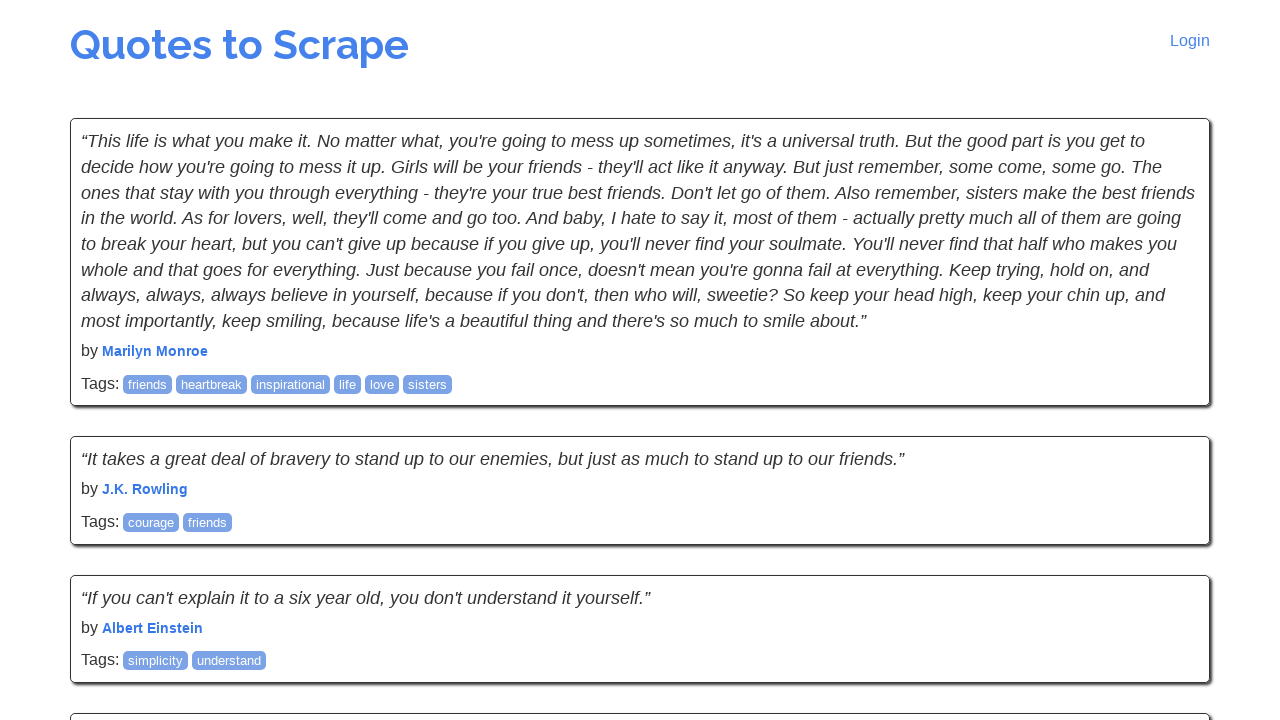

Quote author elements verified on page 2
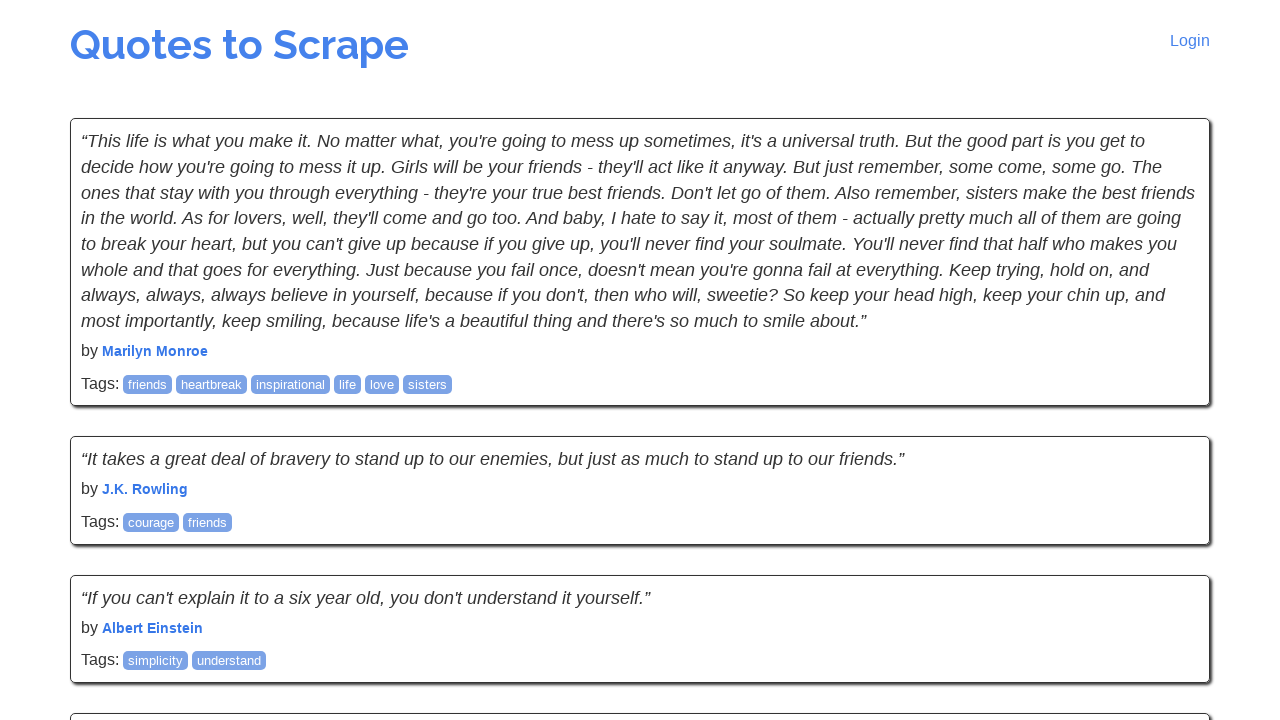

Navigated to page 3
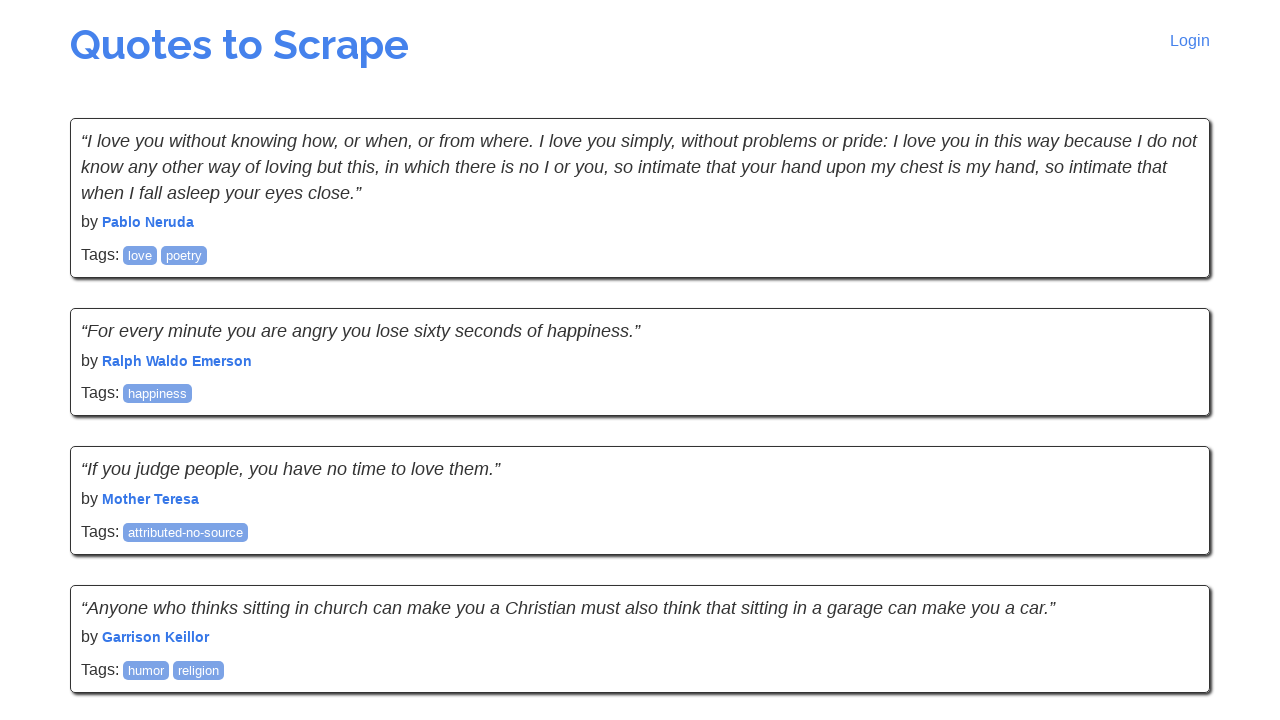

Quote elements loaded on page 3
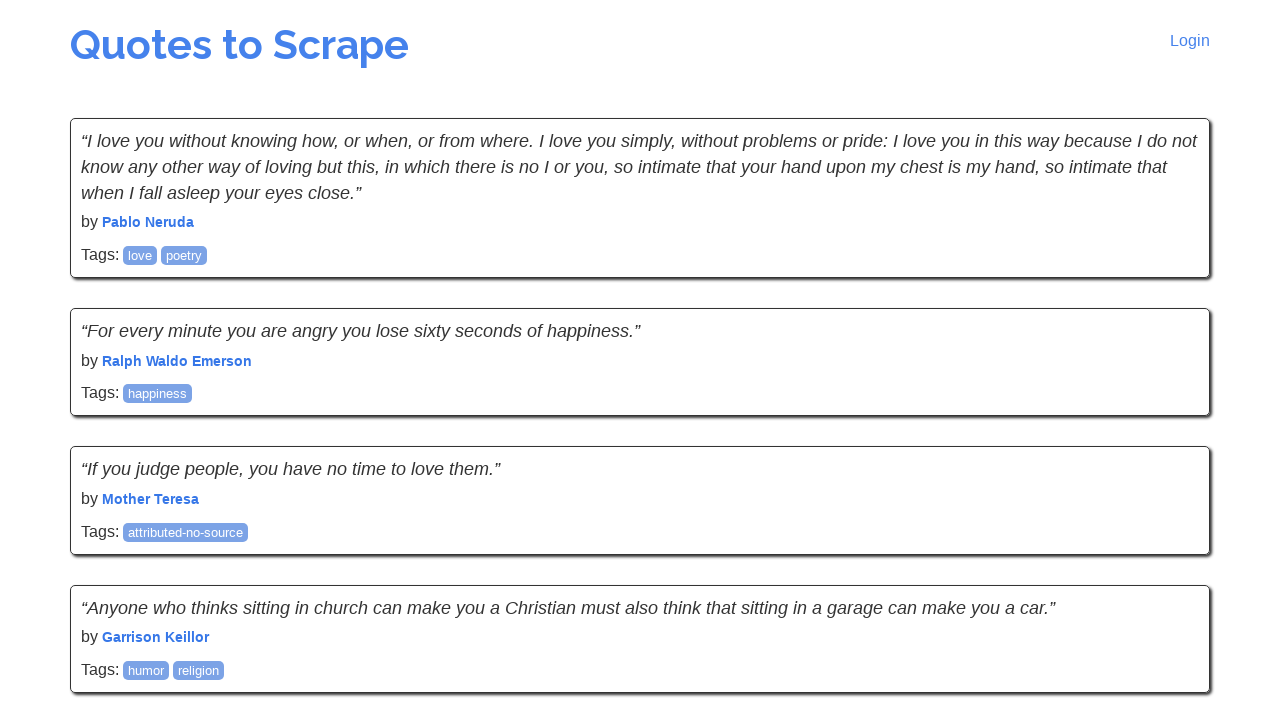

Quote text elements verified on page 3
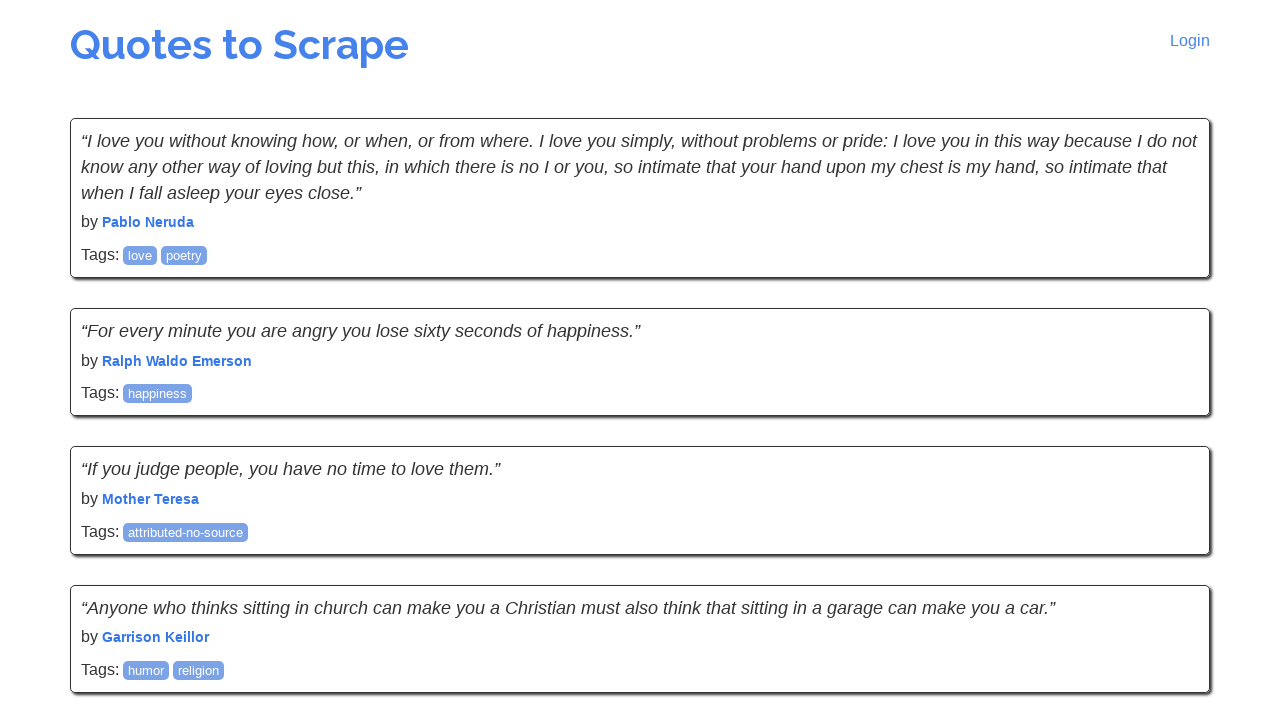

Quote author elements verified on page 3
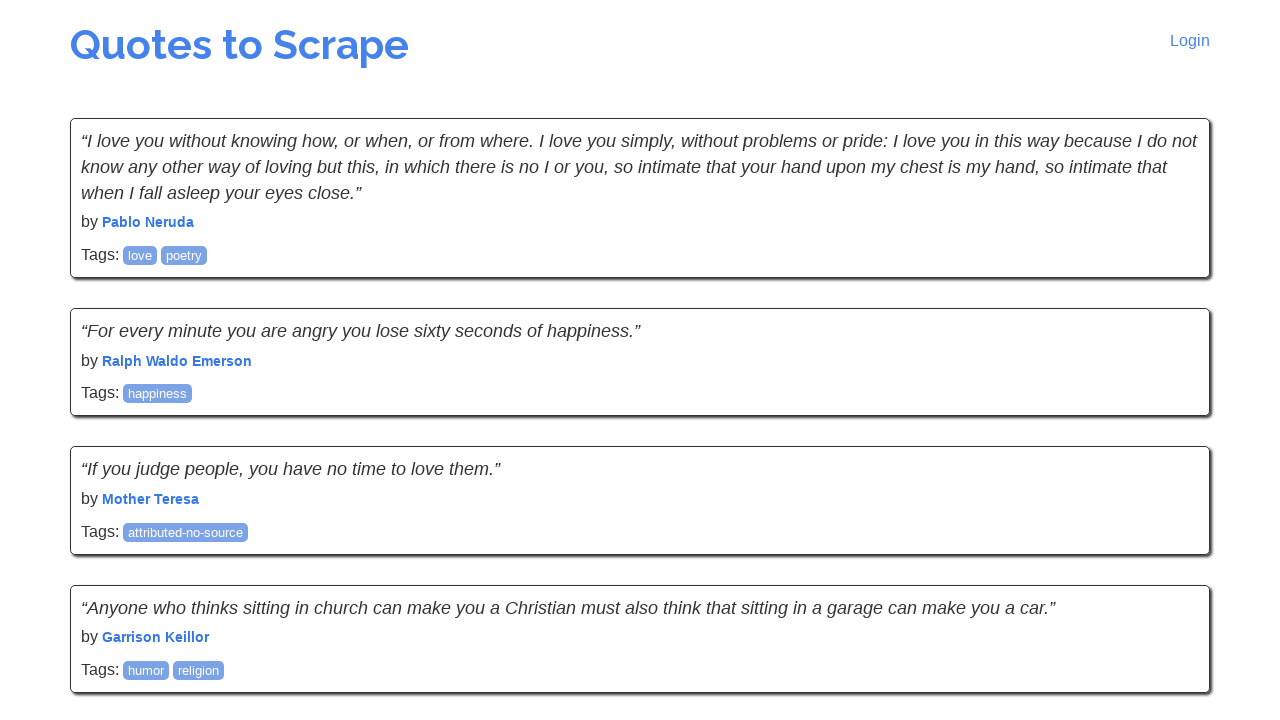

Navigated to page 4
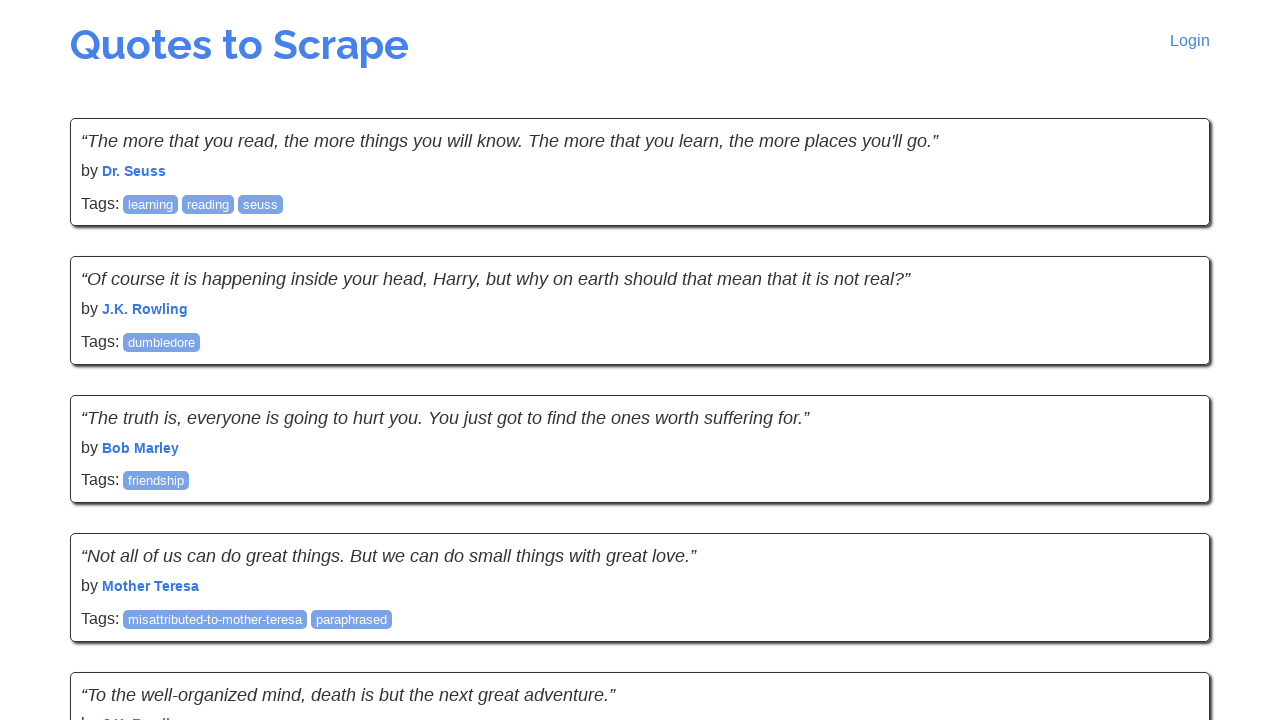

Quote elements loaded on page 4
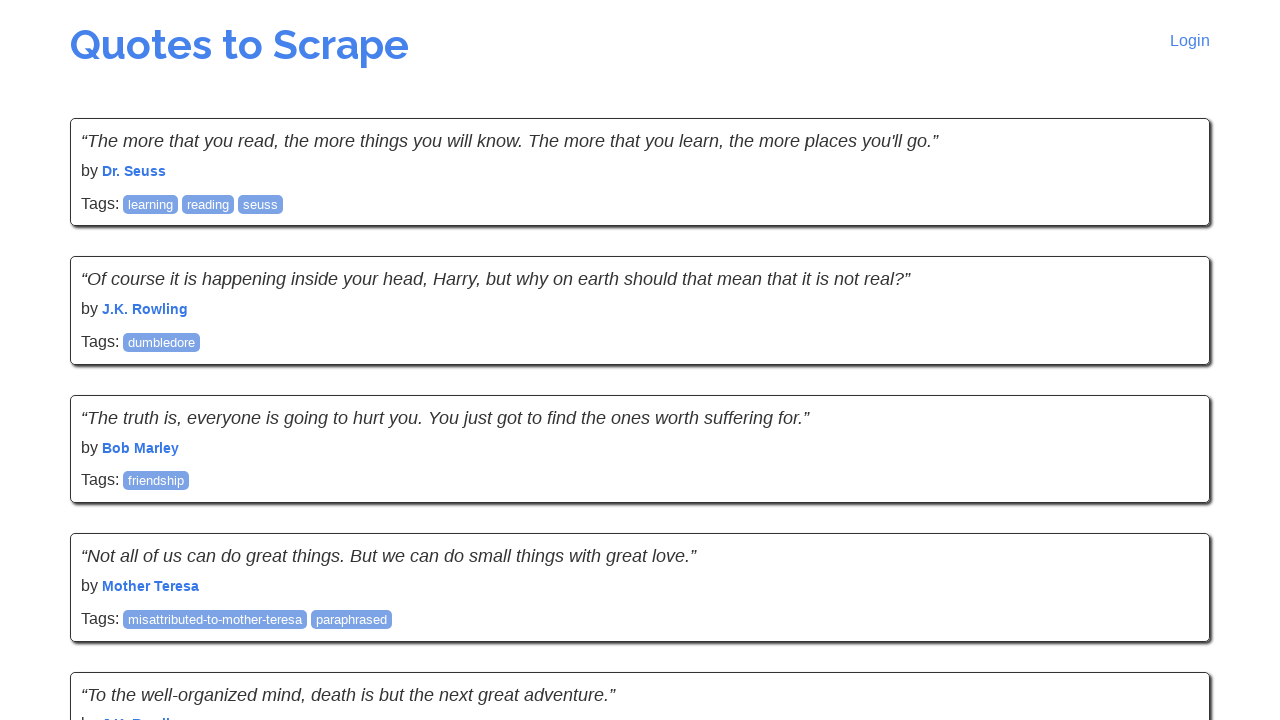

Quote text elements verified on page 4
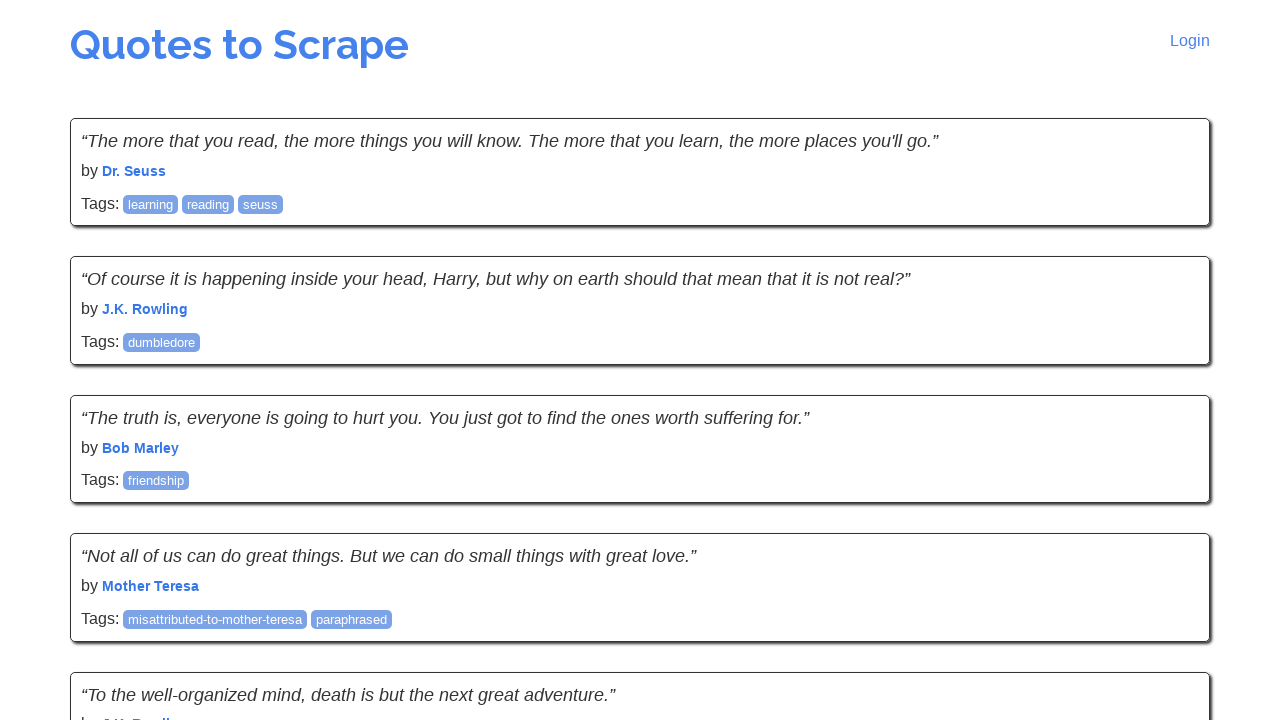

Quote author elements verified on page 4
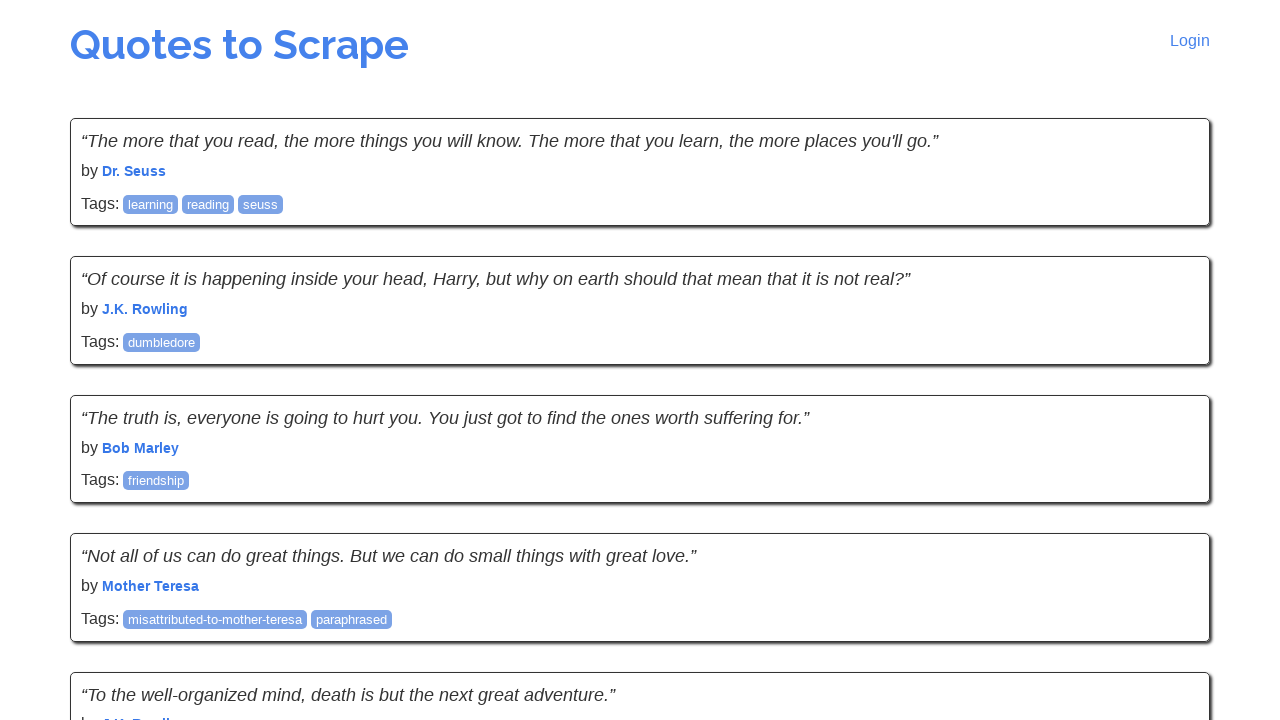

Navigated to page 5
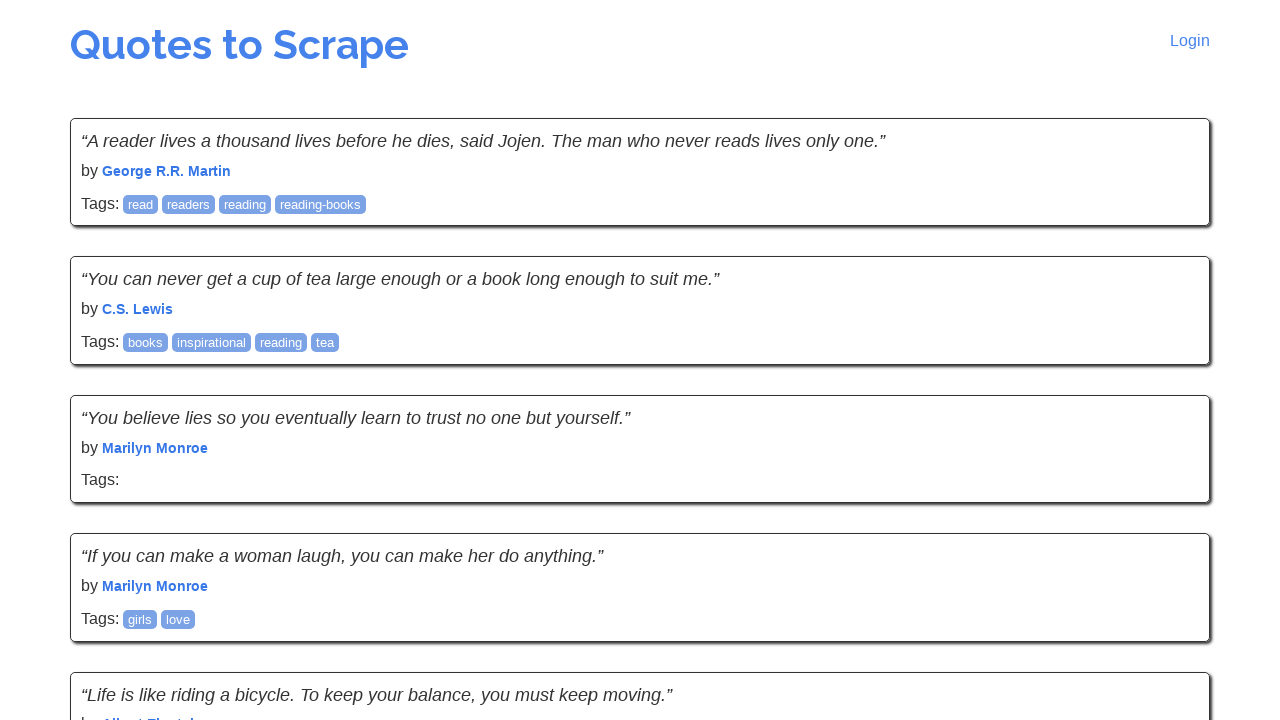

Quote elements loaded on page 5
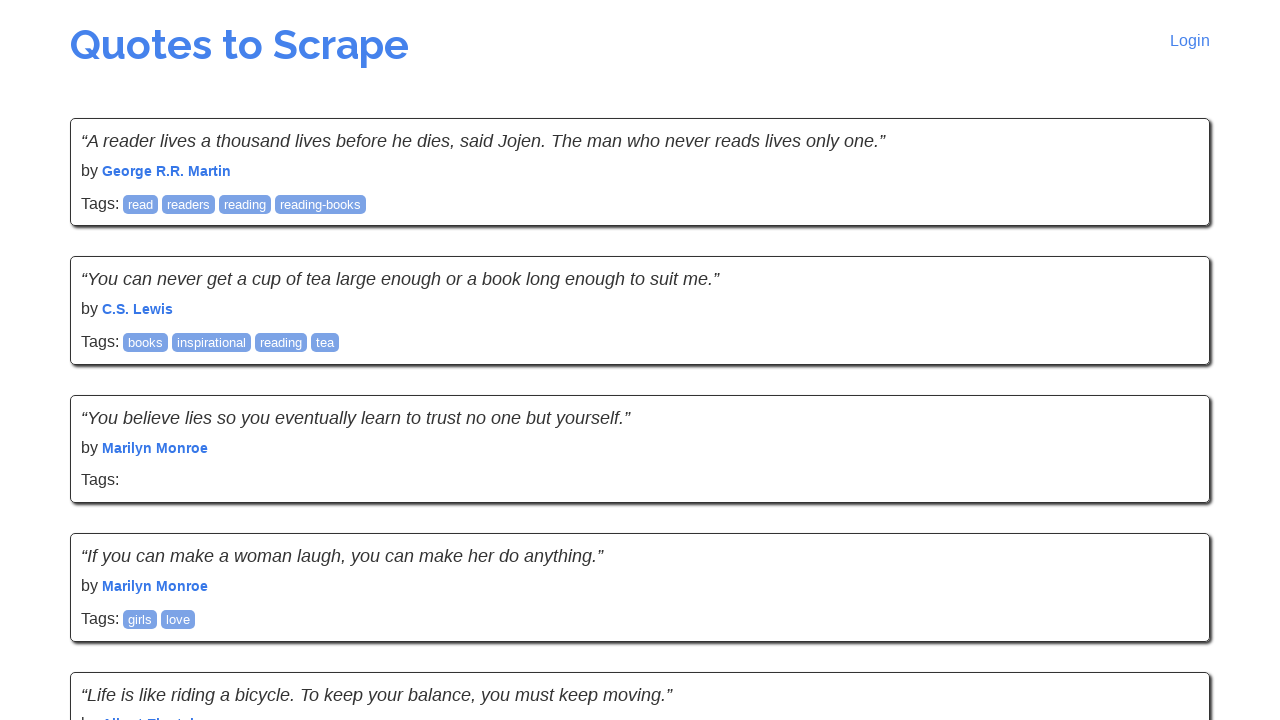

Quote text elements verified on page 5
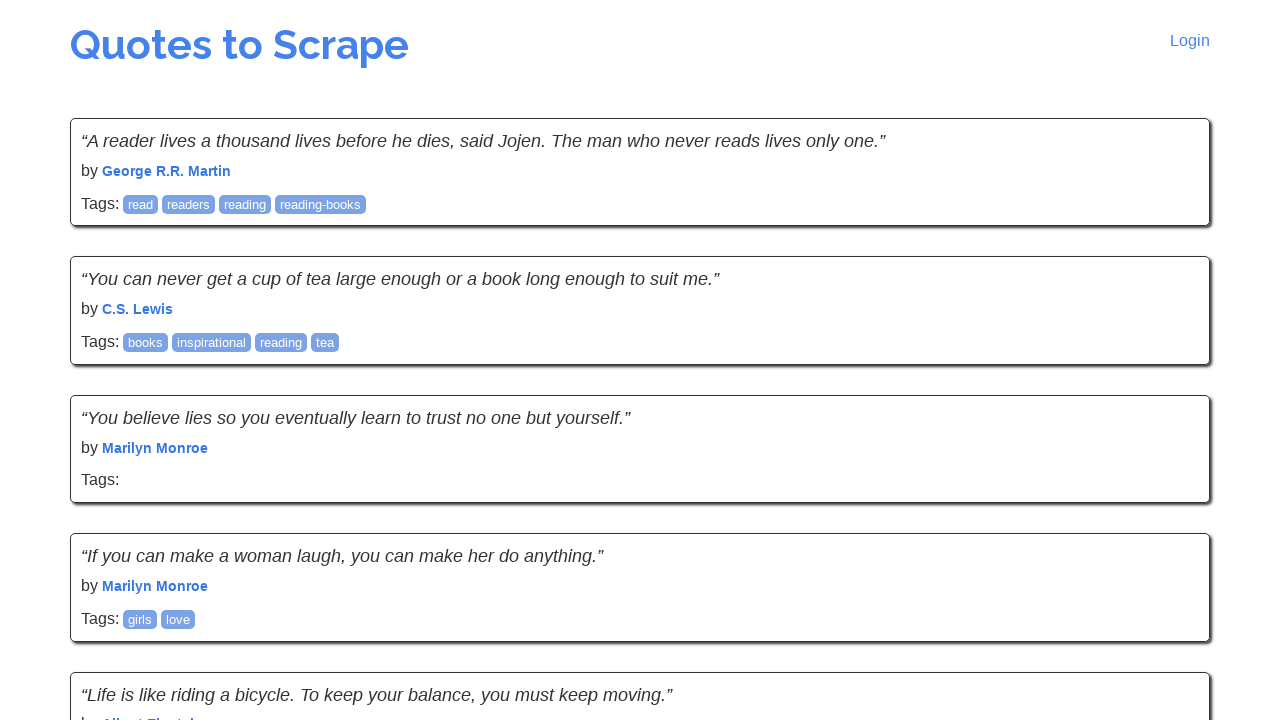

Quote author elements verified on page 5
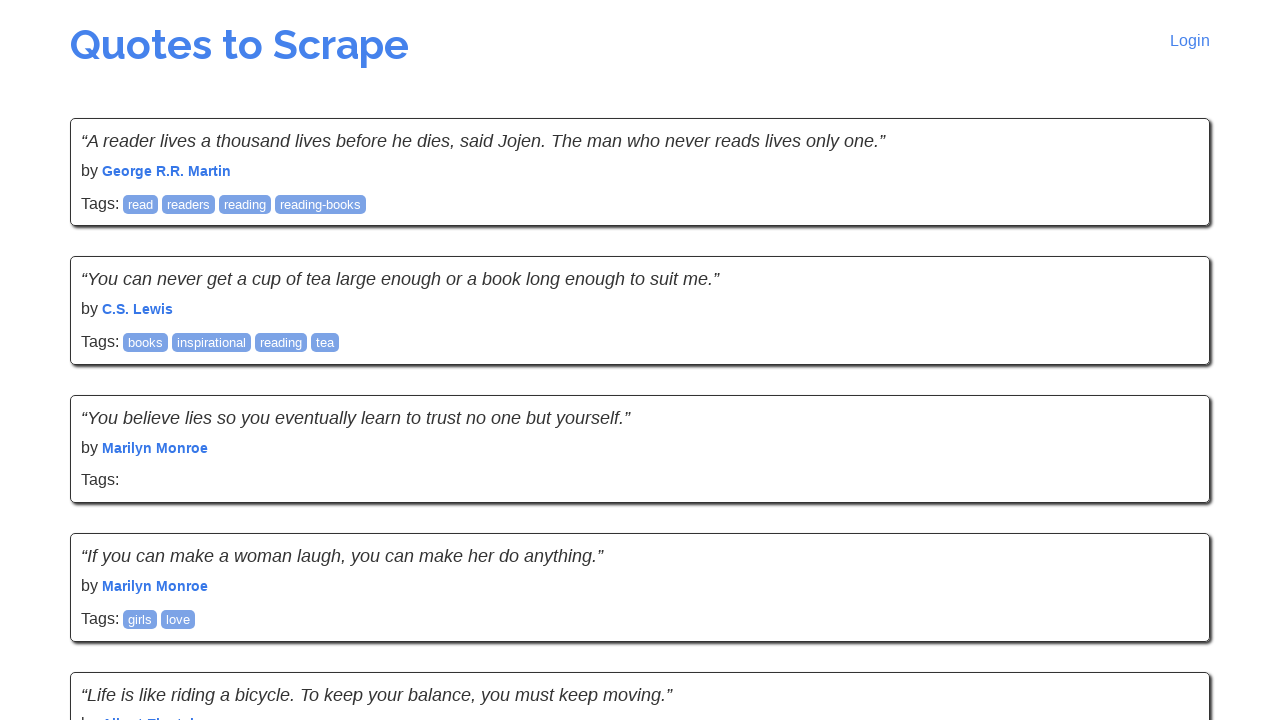

Navigated to page 6
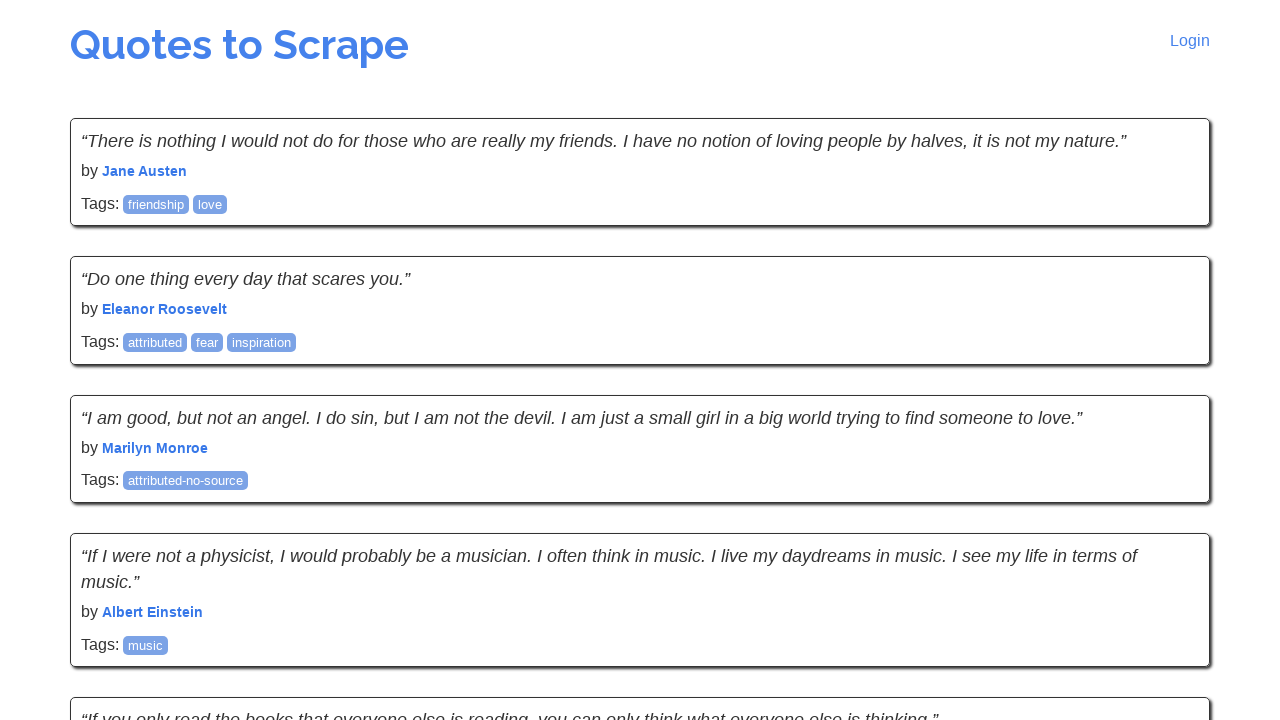

Quote elements loaded on page 6
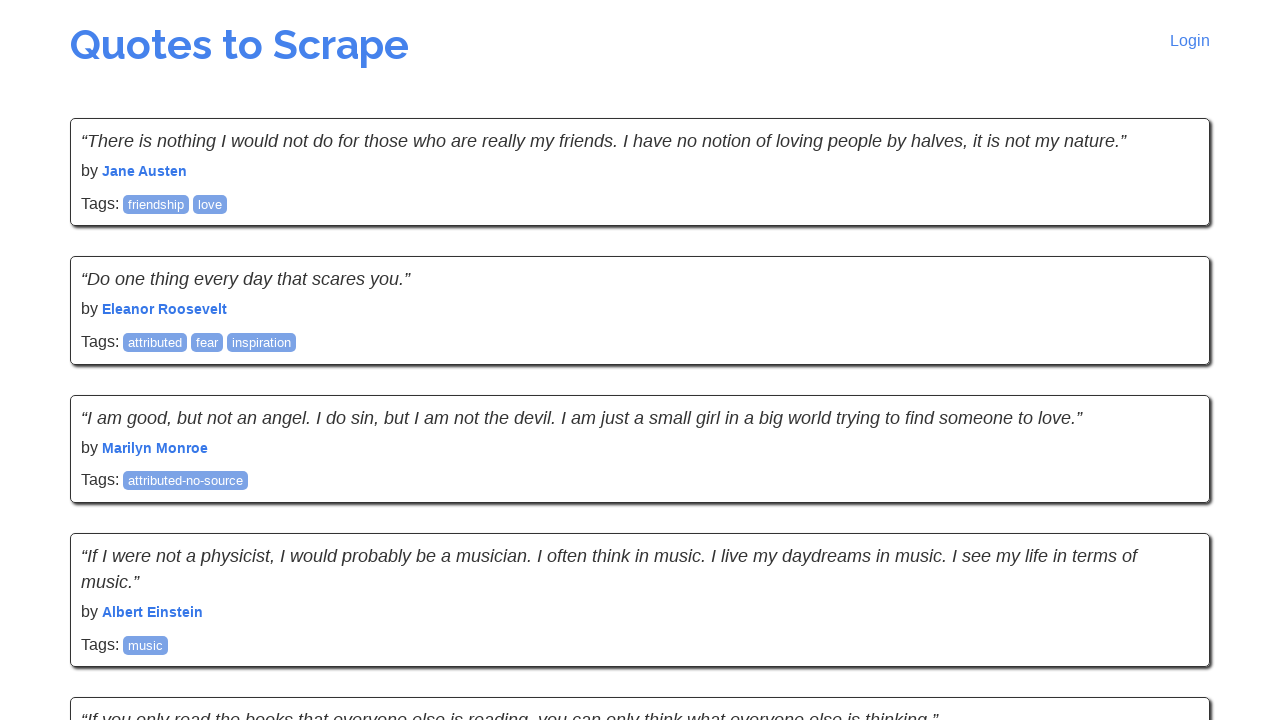

Quote text elements verified on page 6
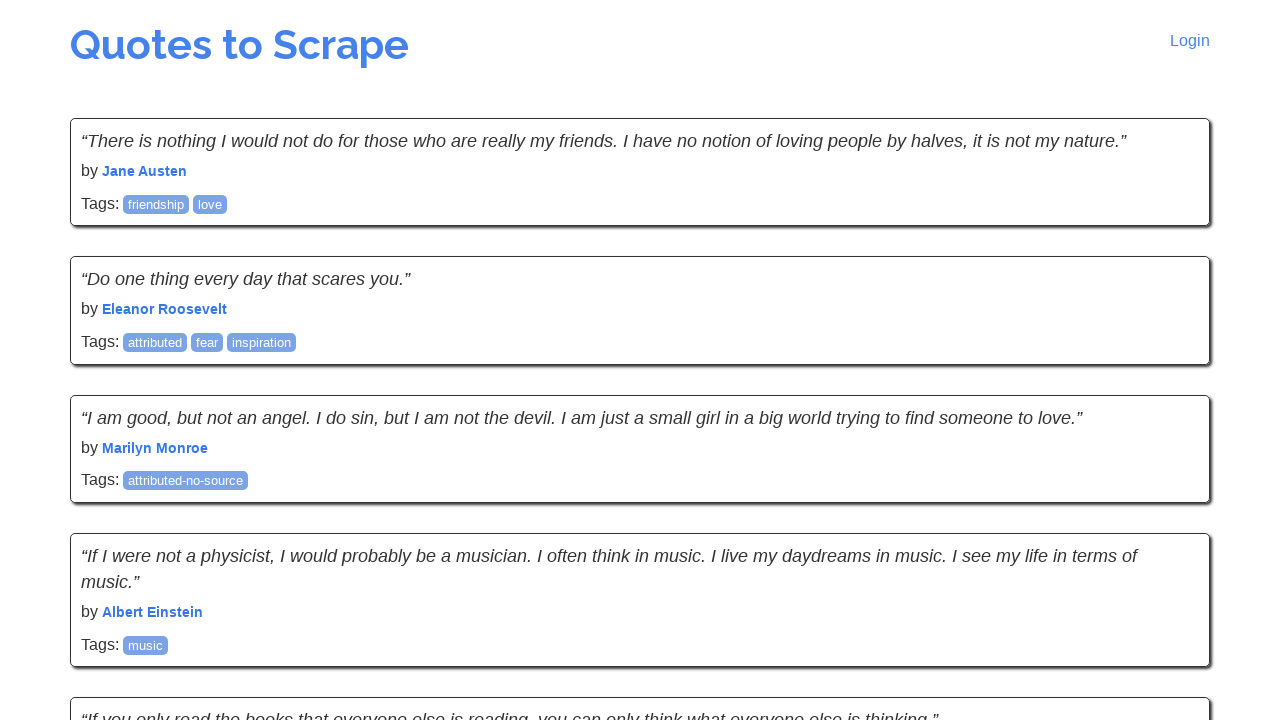

Quote author elements verified on page 6
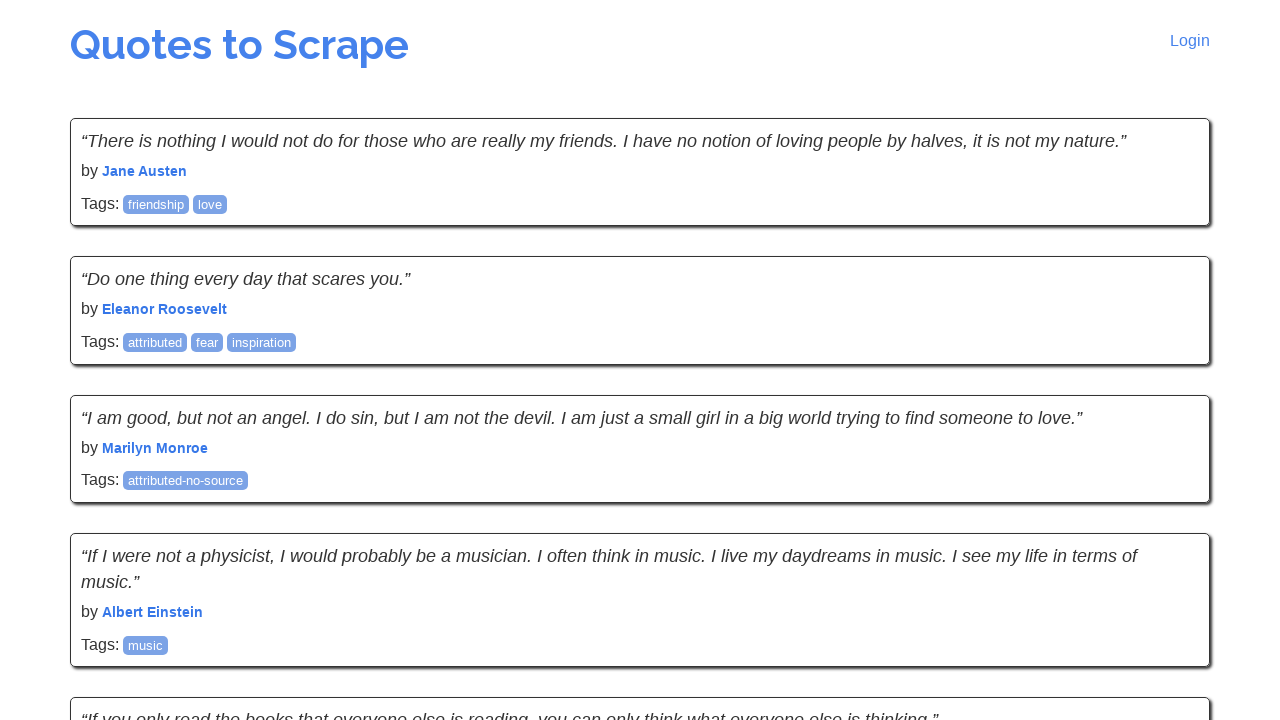

Navigated to page 7
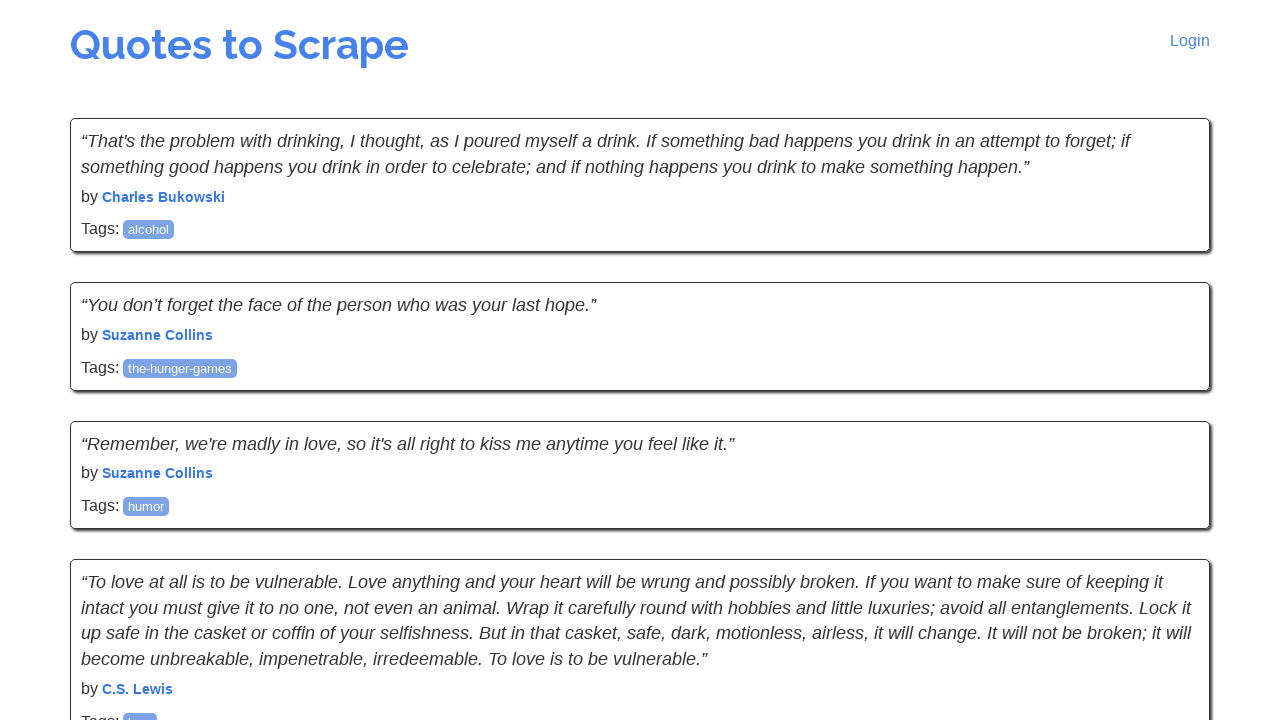

Quote elements loaded on page 7
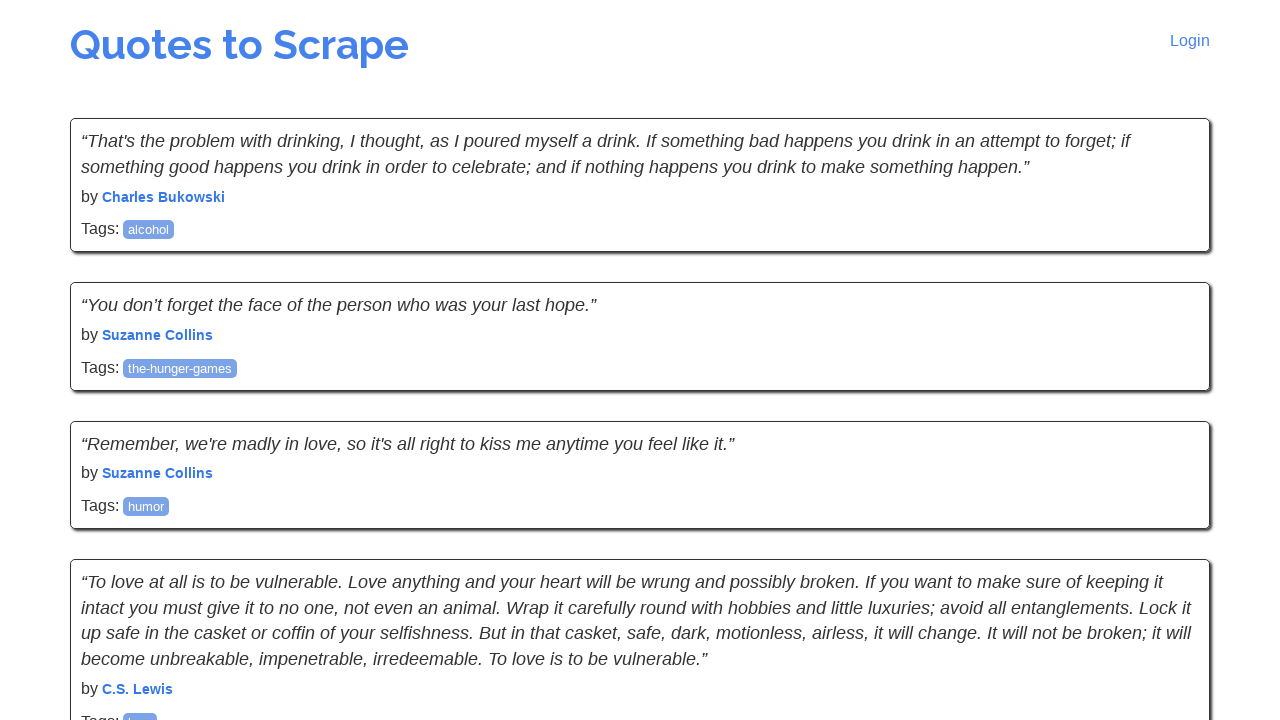

Quote text elements verified on page 7
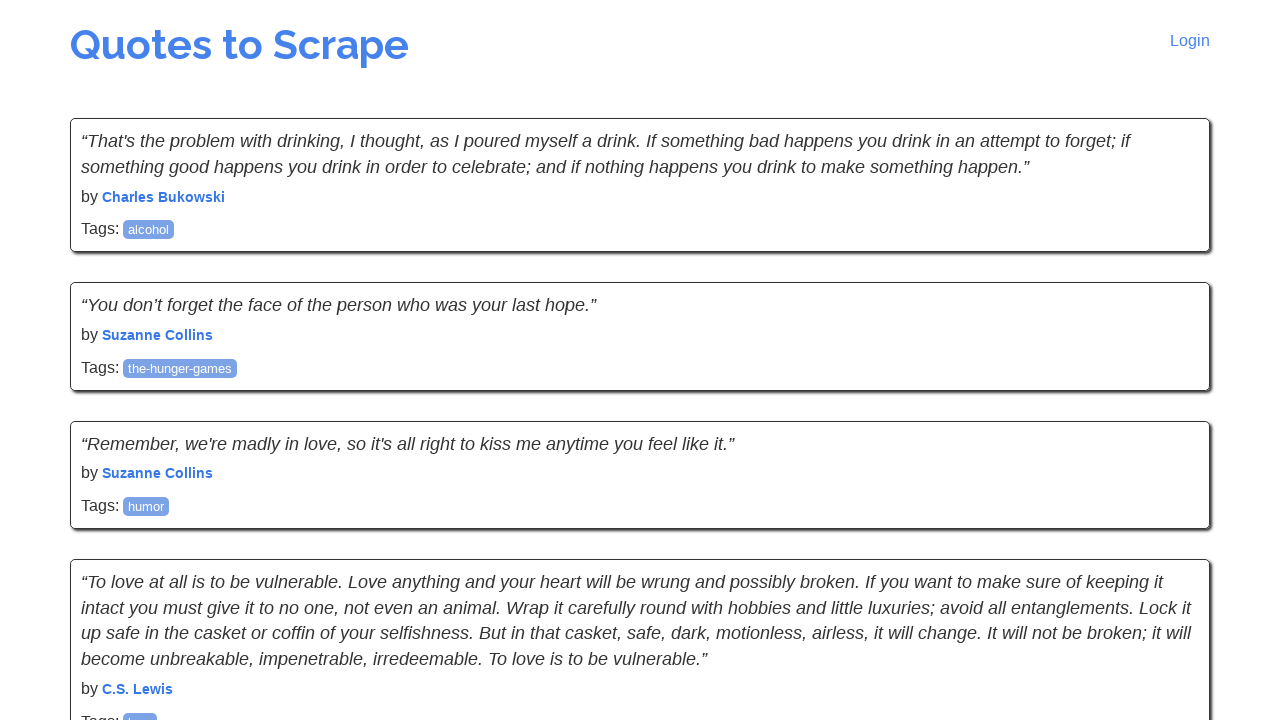

Quote author elements verified on page 7
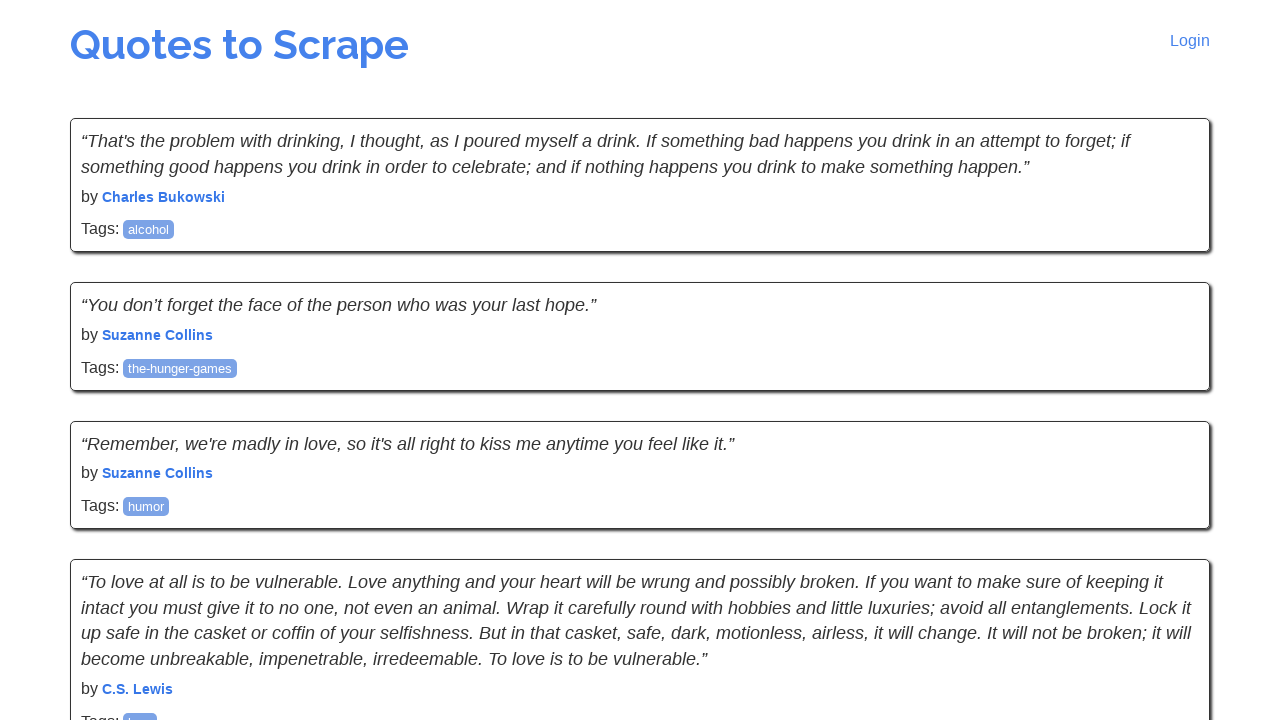

Navigated to page 8
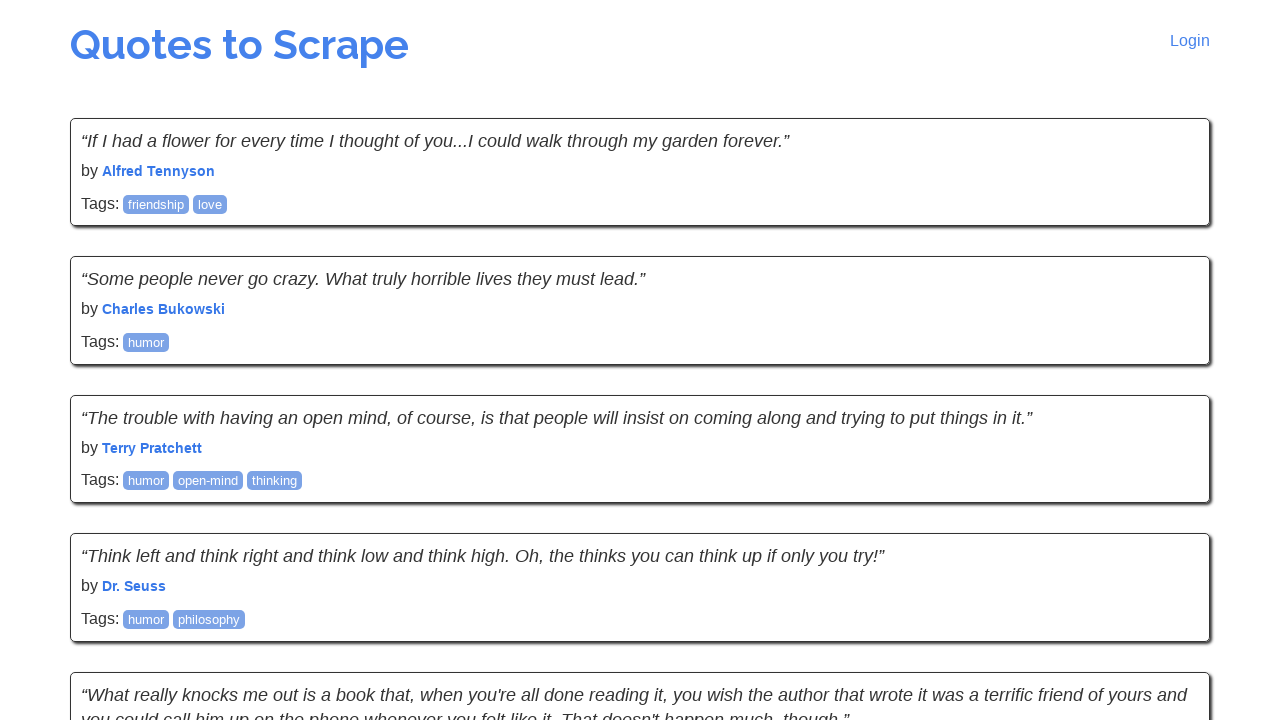

Quote elements loaded on page 8
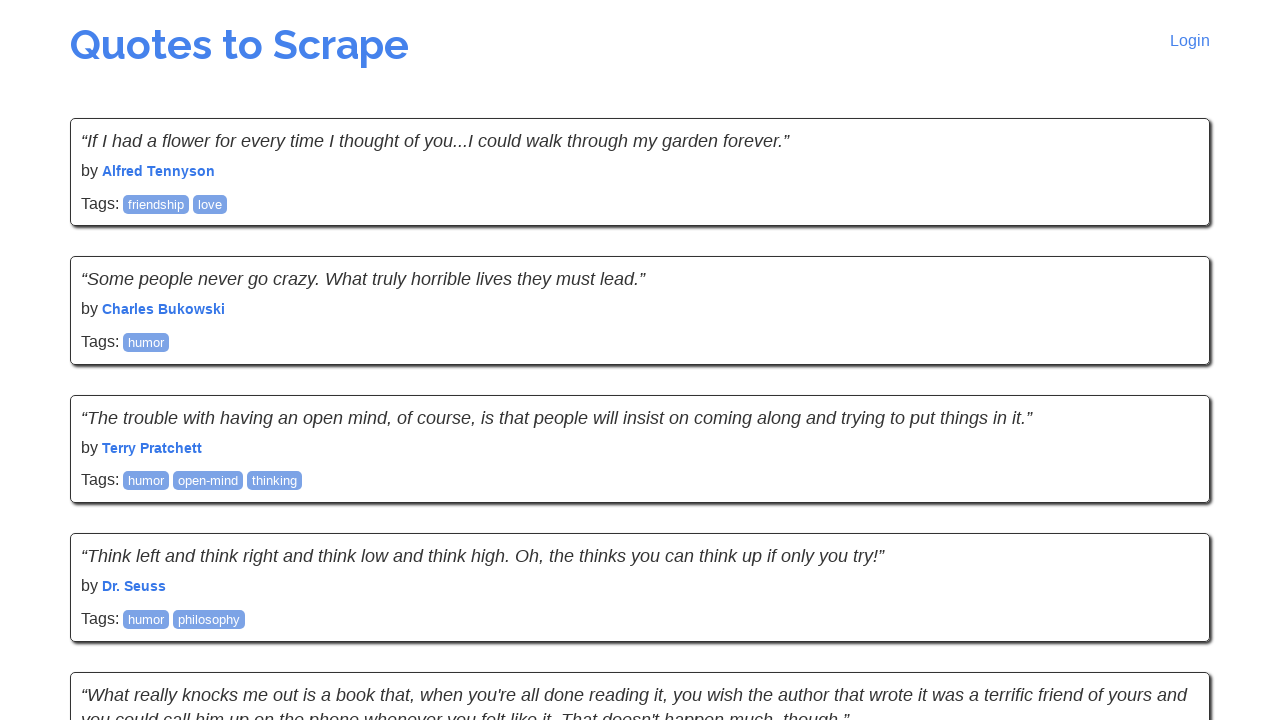

Quote text elements verified on page 8
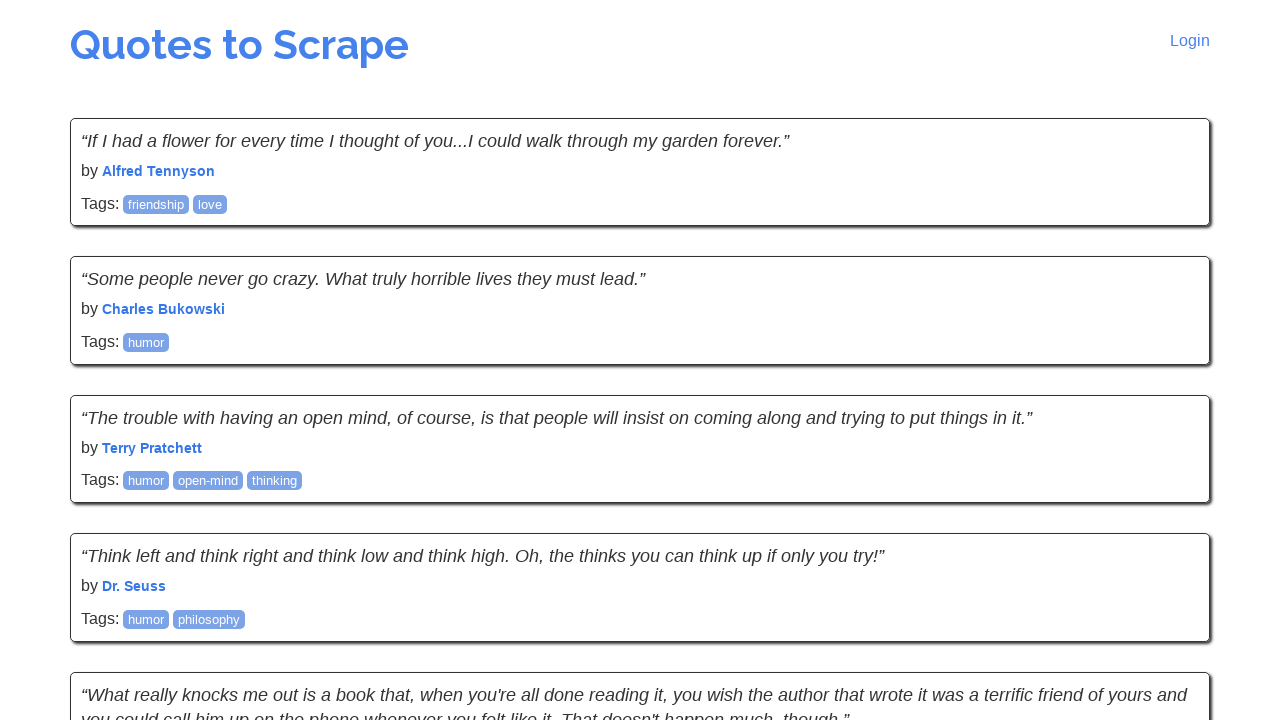

Quote author elements verified on page 8
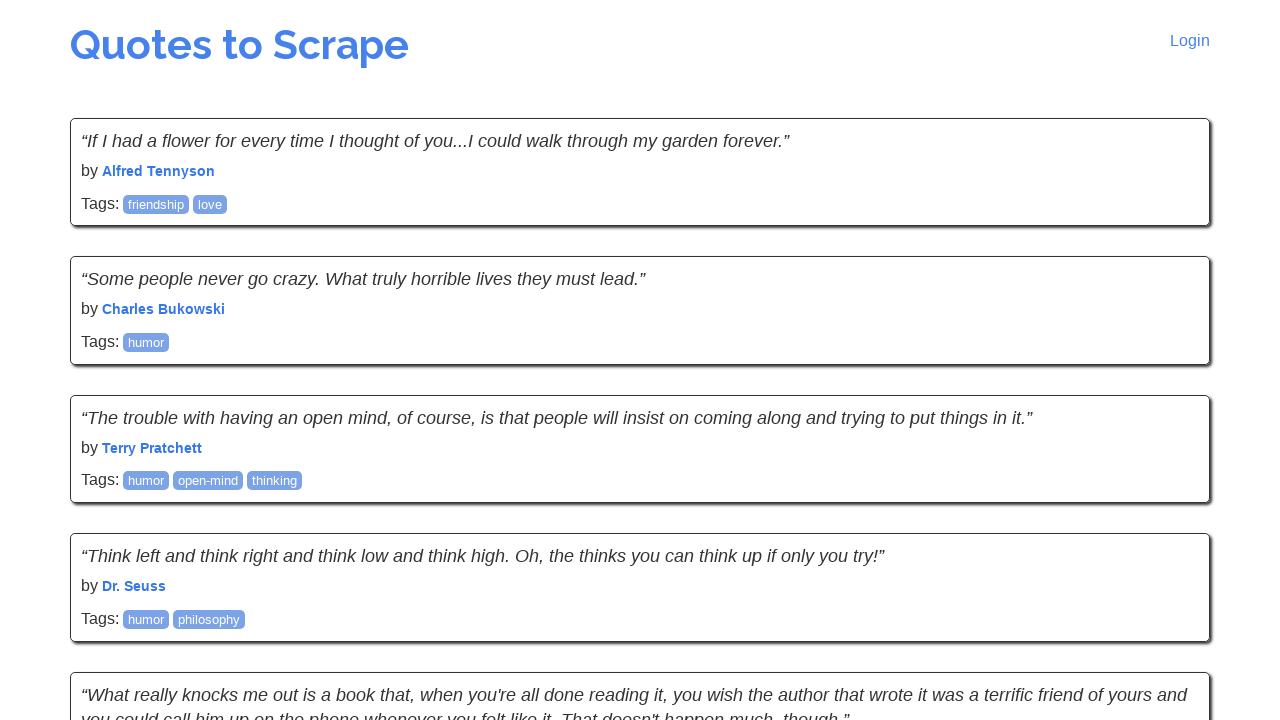

Navigated to page 9
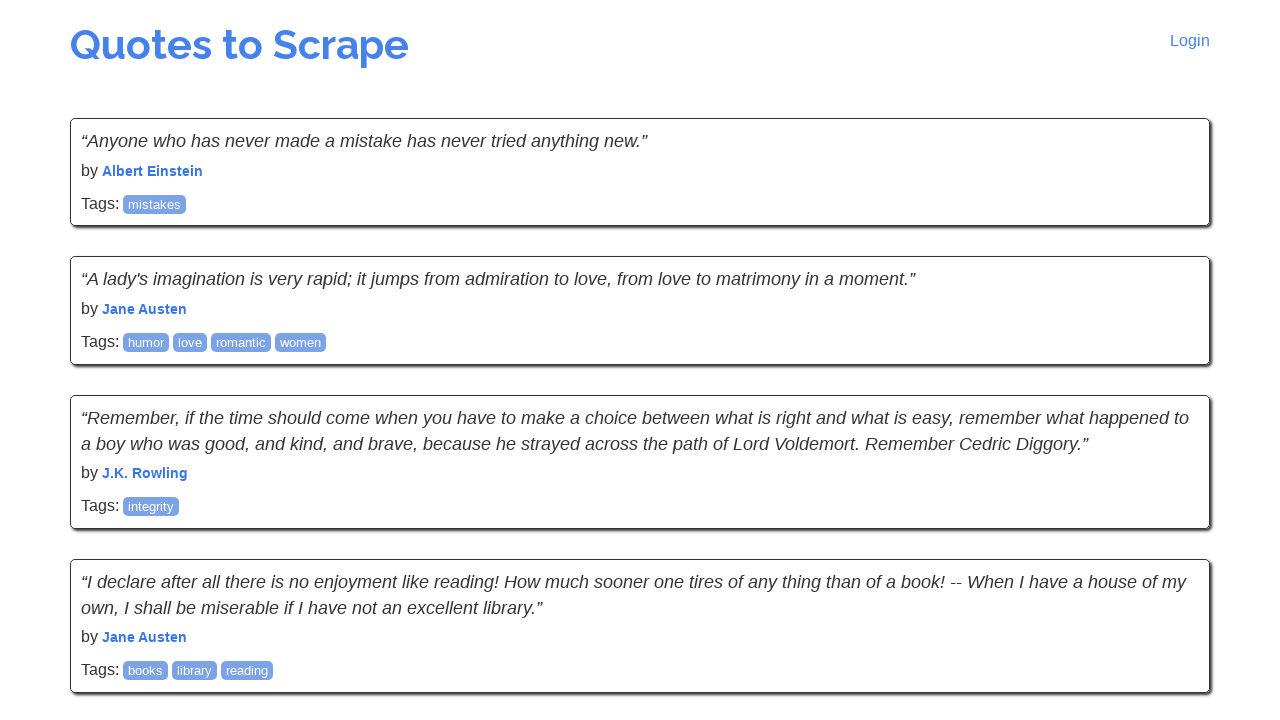

Quote elements loaded on page 9
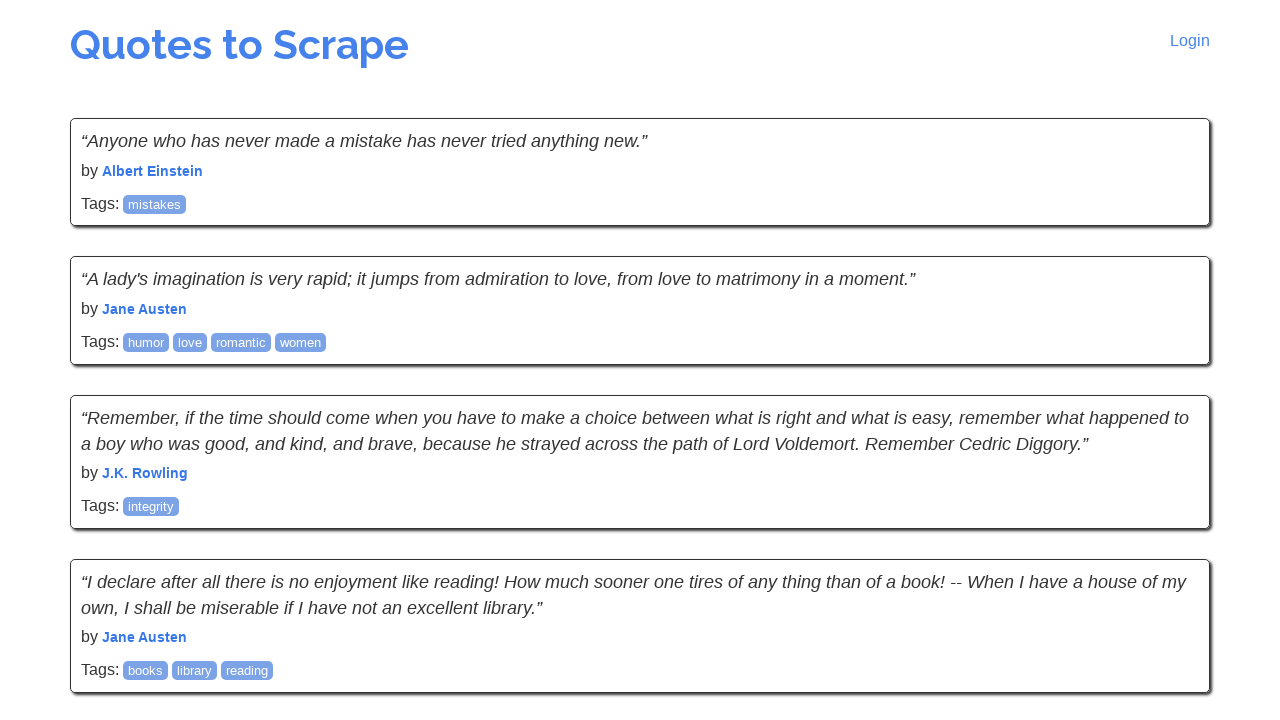

Quote text elements verified on page 9
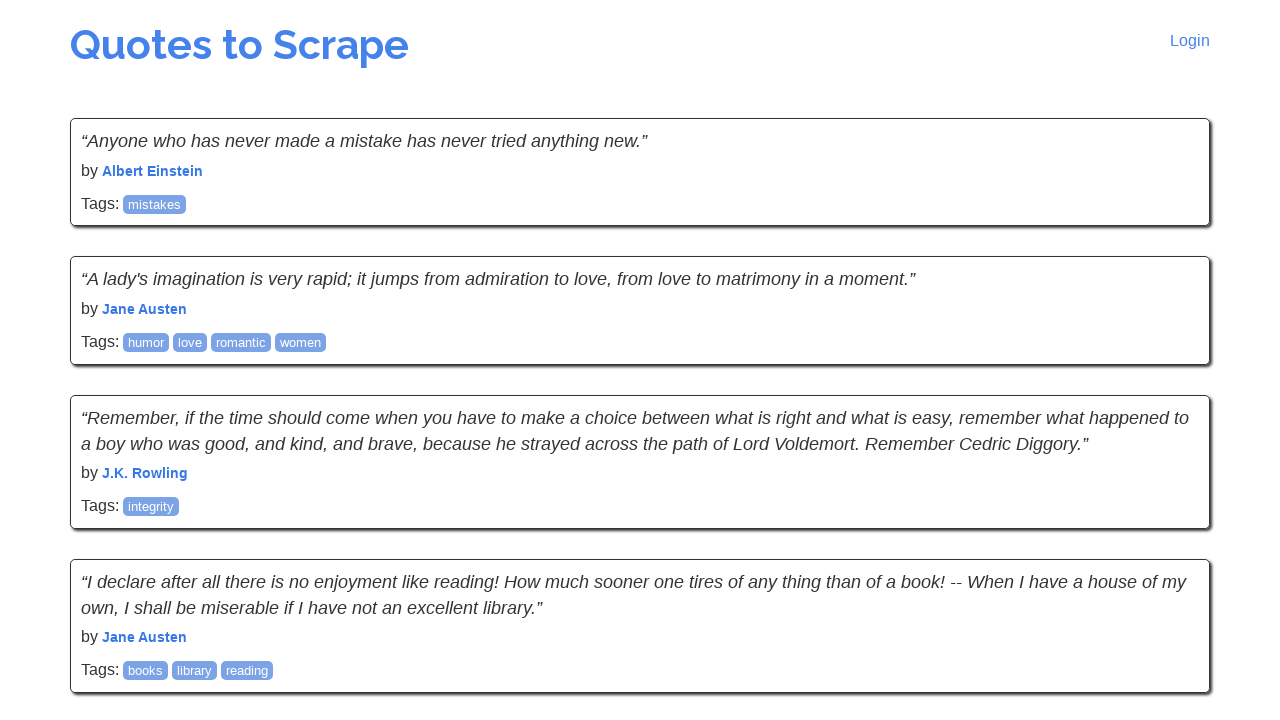

Quote author elements verified on page 9
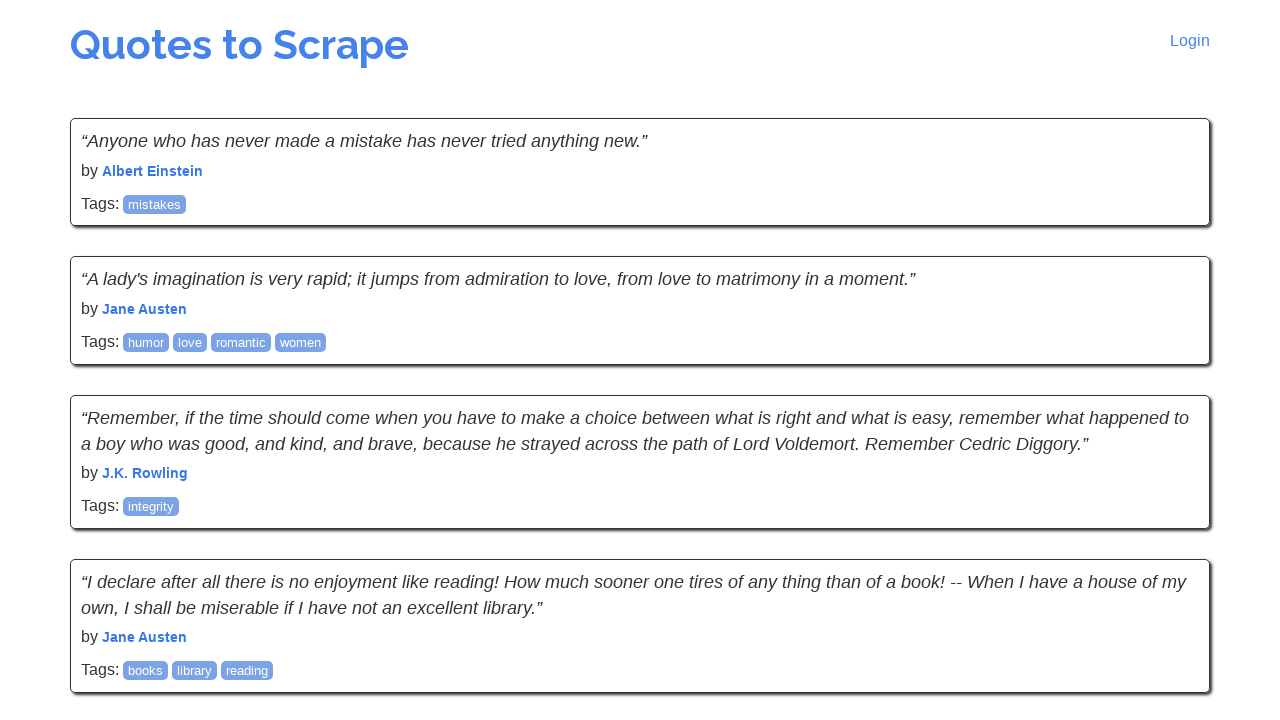

Navigated to page 10
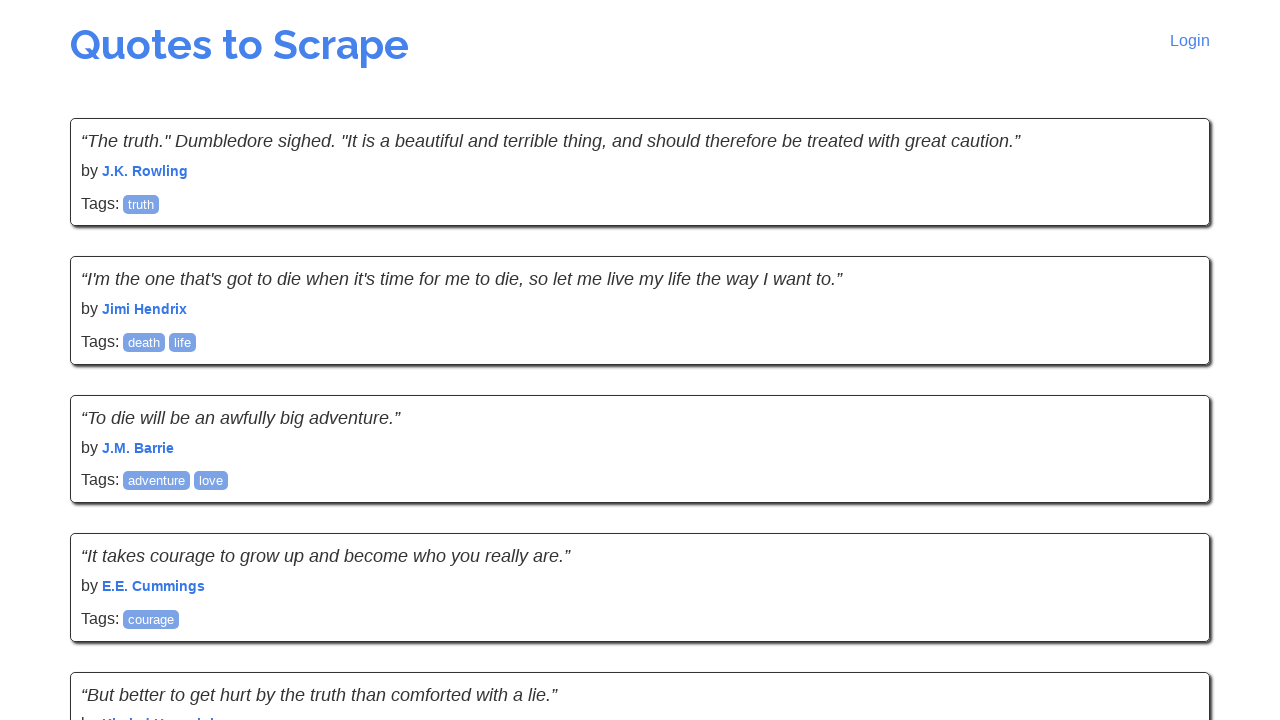

Quote elements loaded on page 10
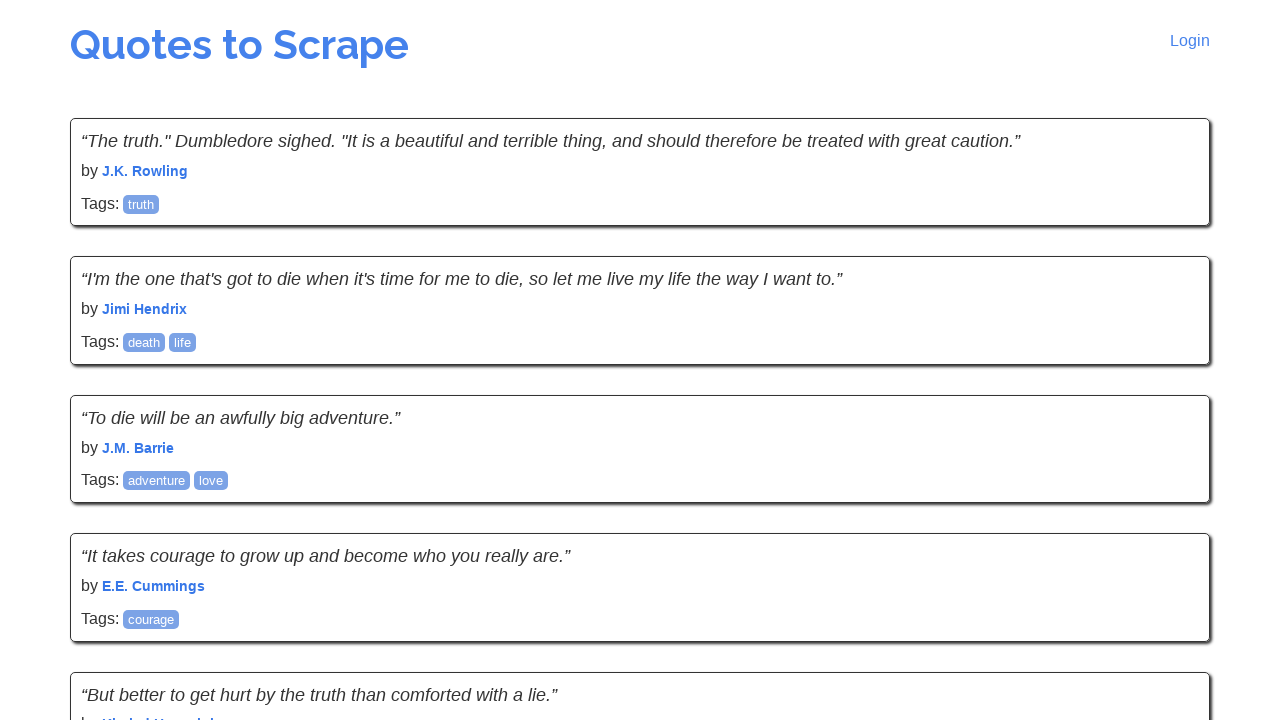

Quote text elements verified on page 10
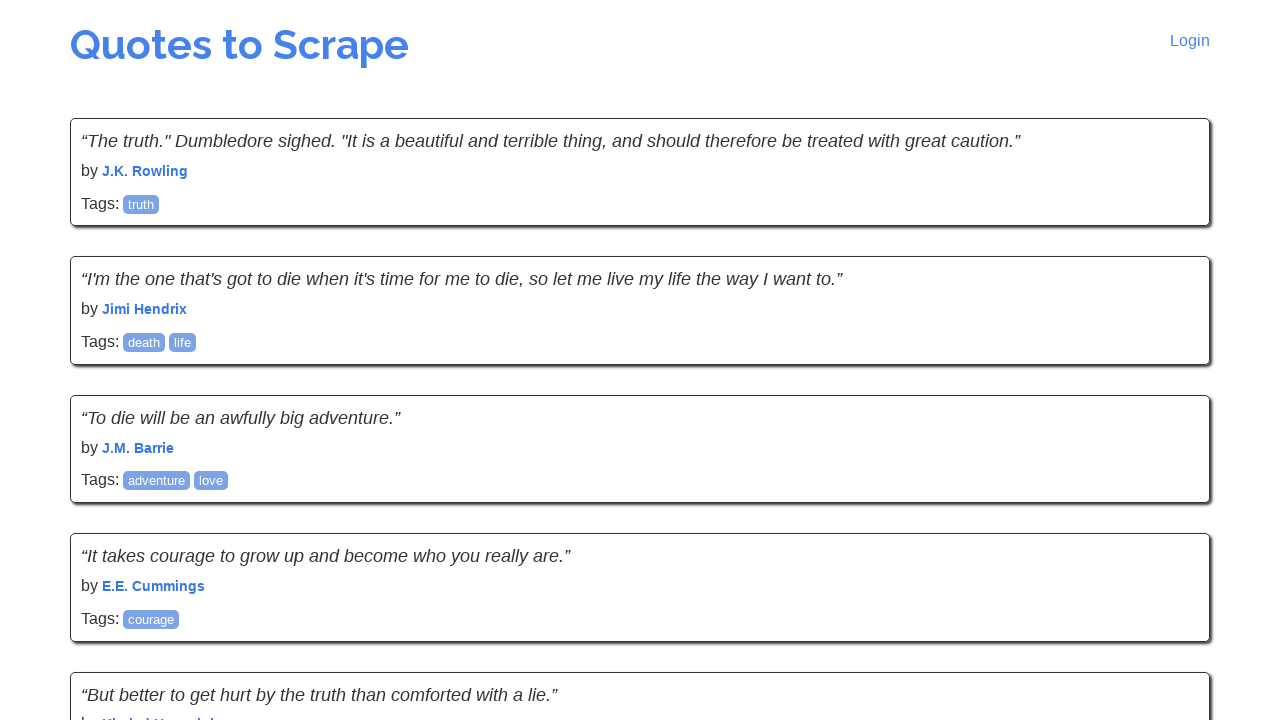

Quote author elements verified on page 10
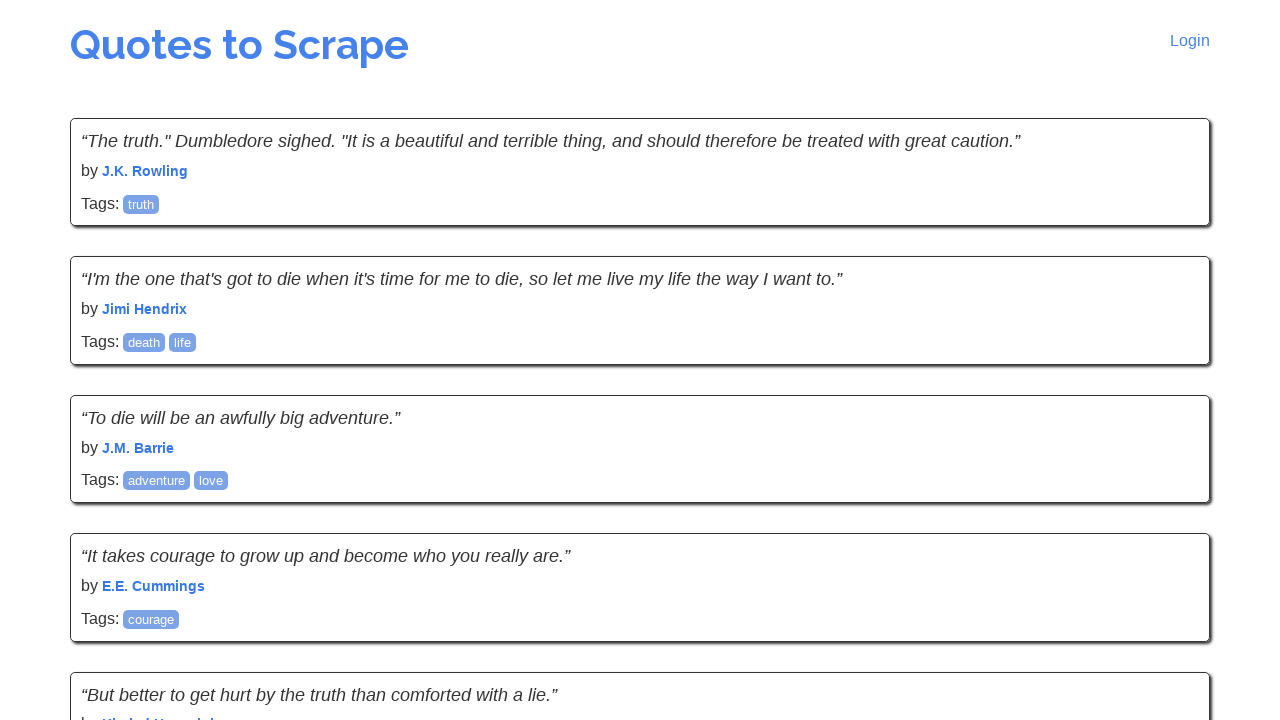

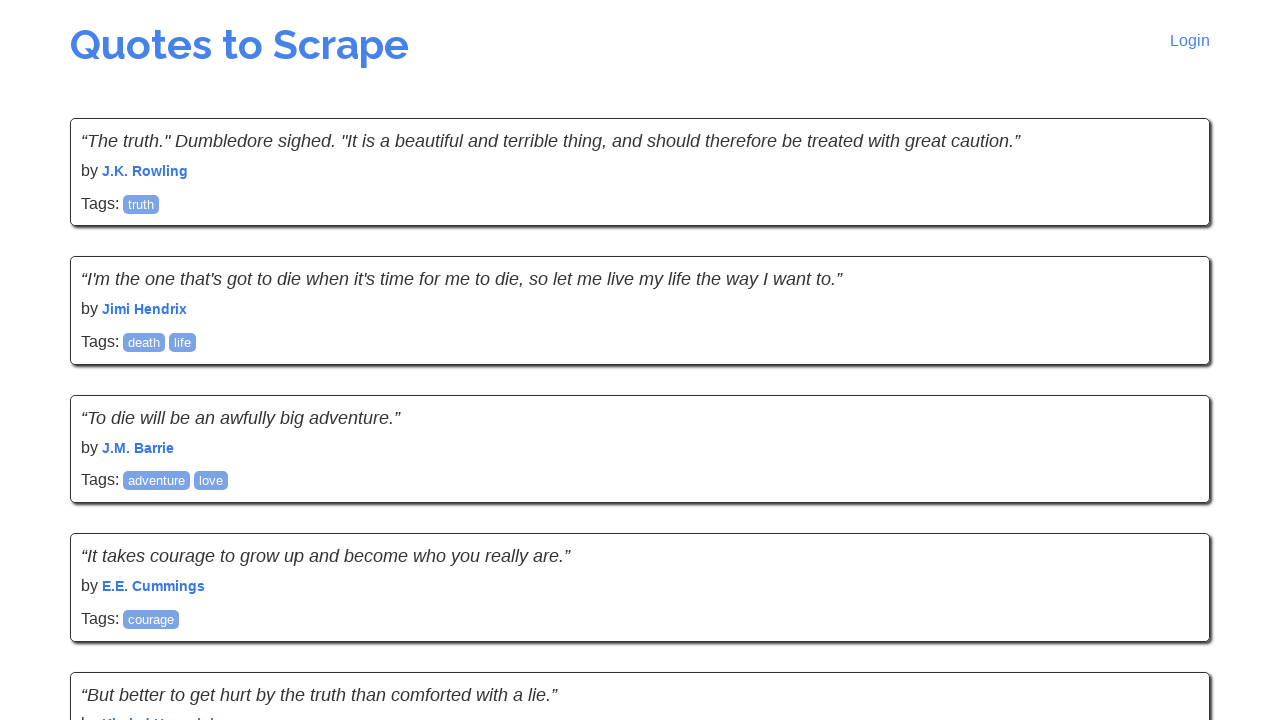